Navigates to WeatherNews mountain weather page, zooms into the map, pans the map view, scrolls to find the calendar, and selects different days of the week to view their weather forecasts.

Starting URL: https://weathernews.jp/mountain/

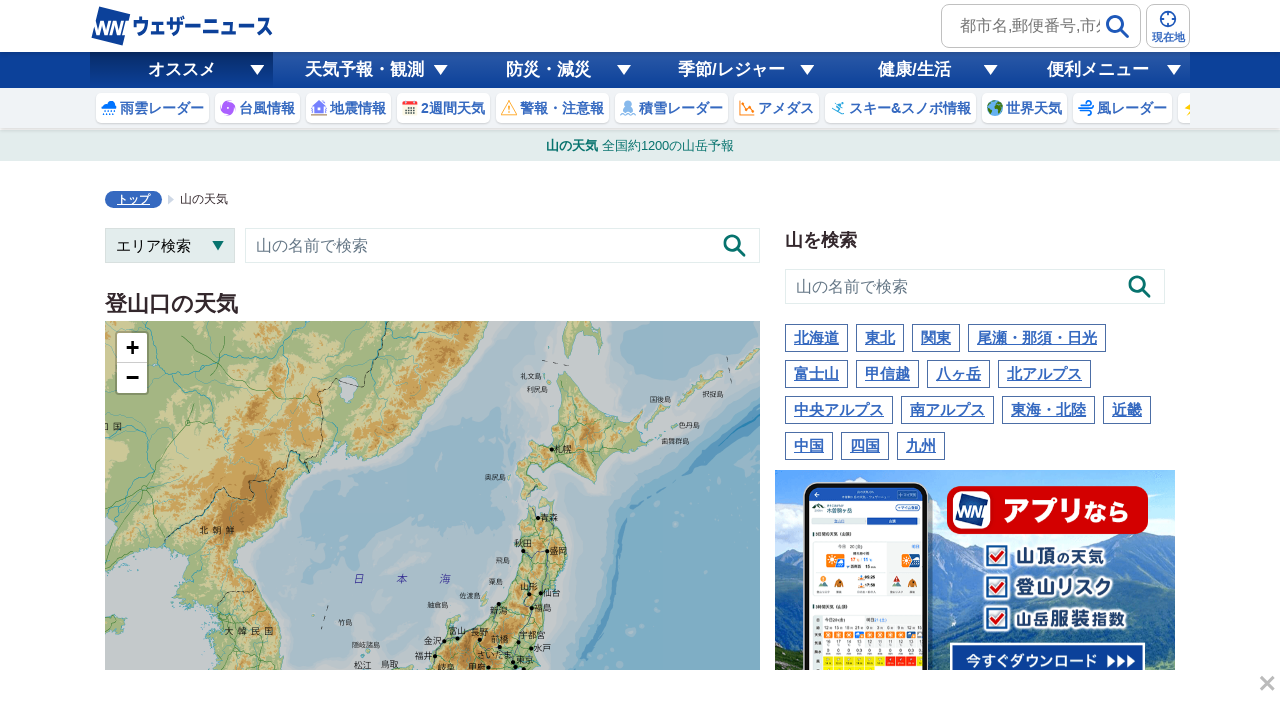

Map zoom control loaded
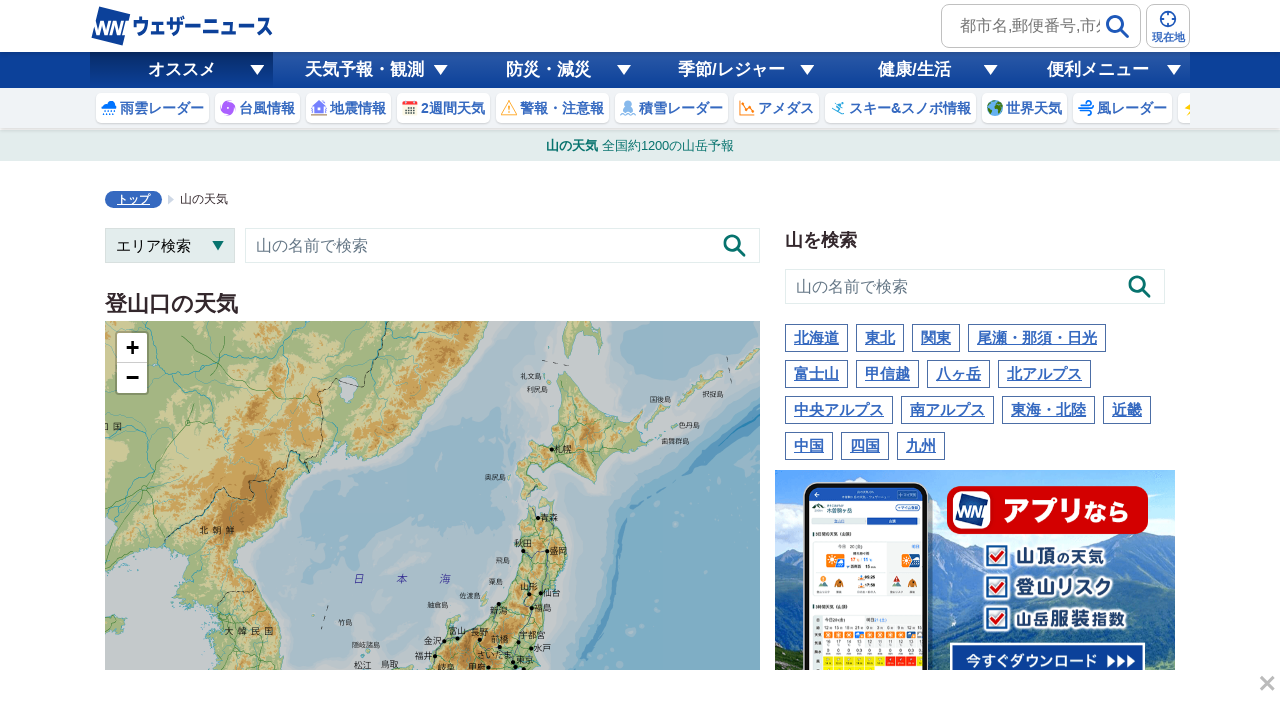

Clicked zoom in button at (132, 348) on a.leaflet-control-zoom-in
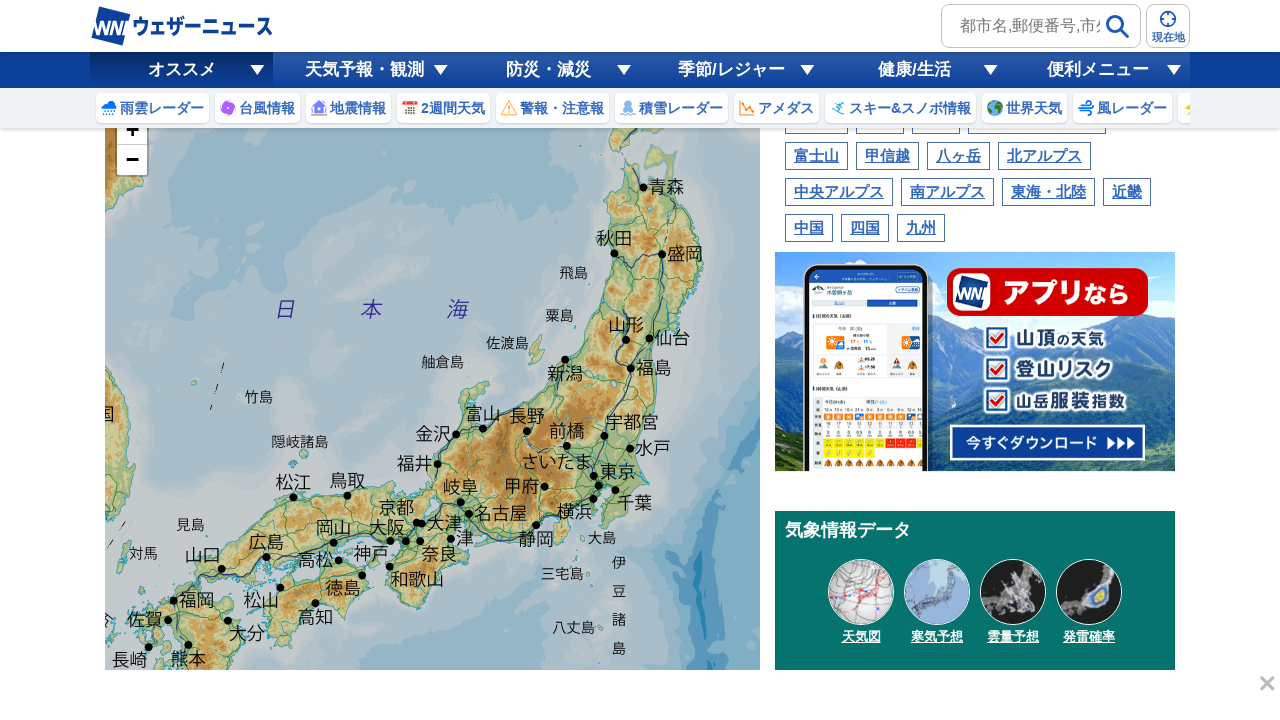

Waited for zoom animation
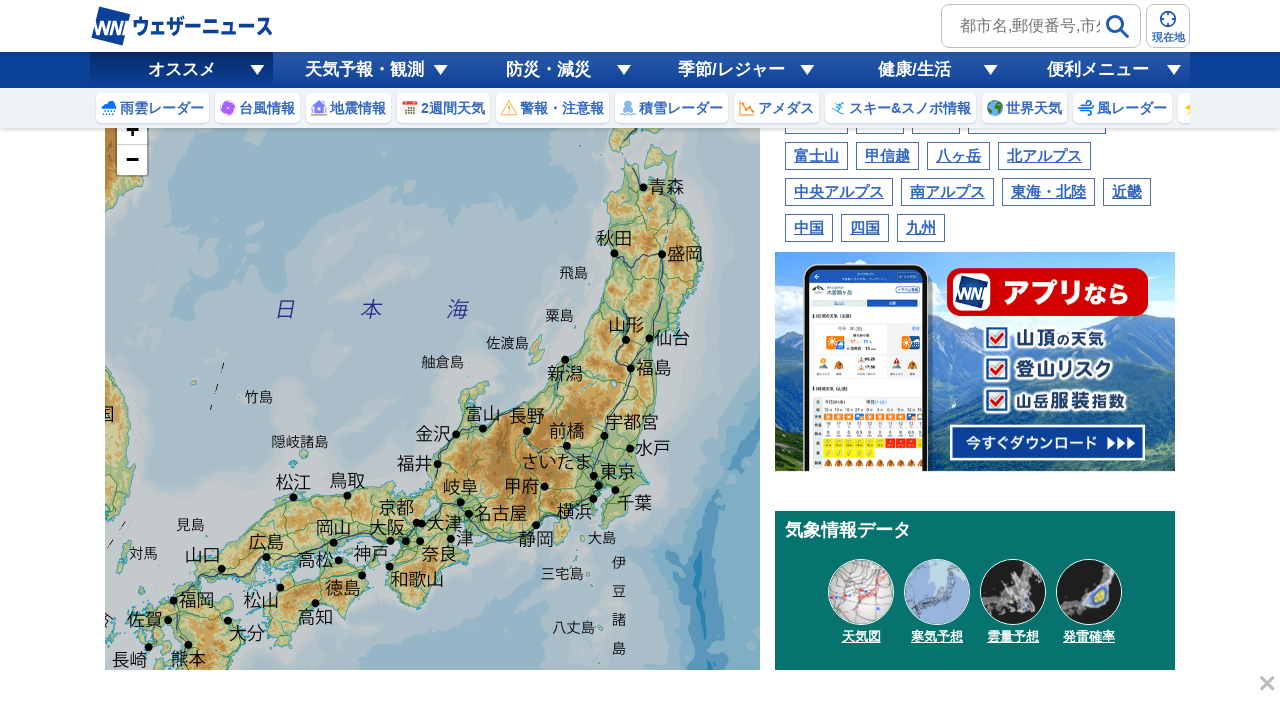

Clicked zoom in button at (132, 130) on a.leaflet-control-zoom-in
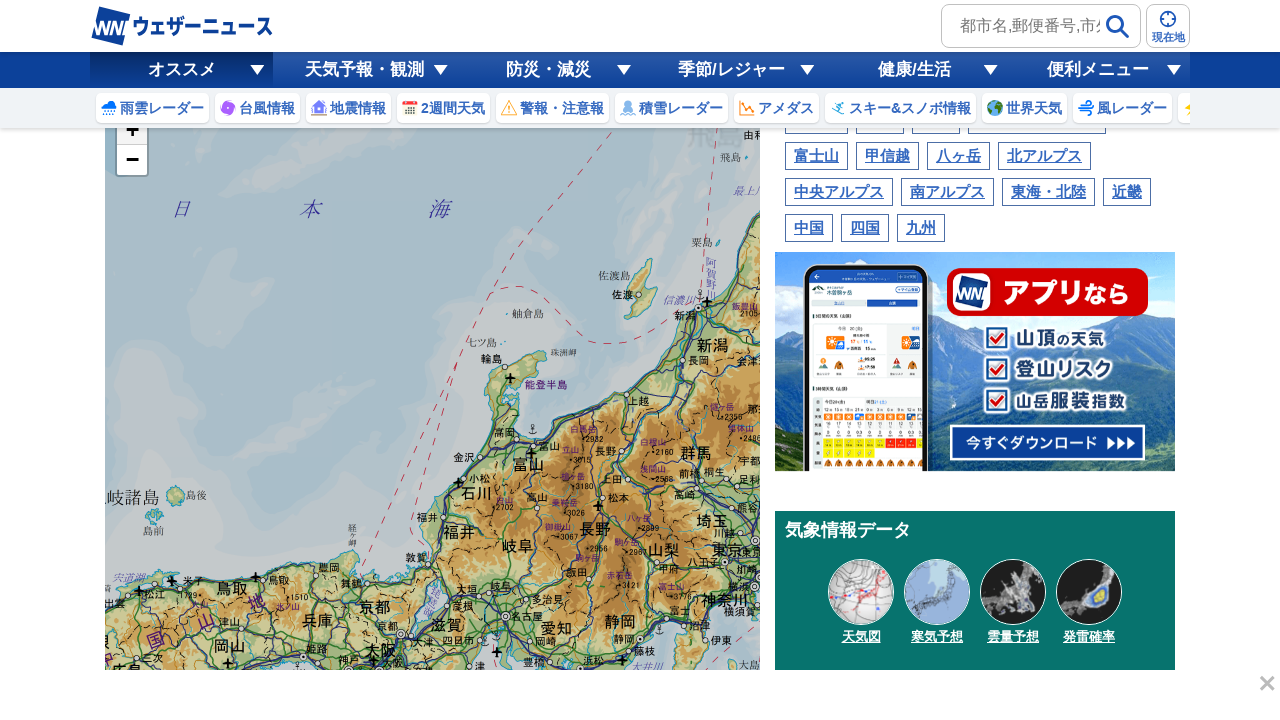

Waited for zoom animation
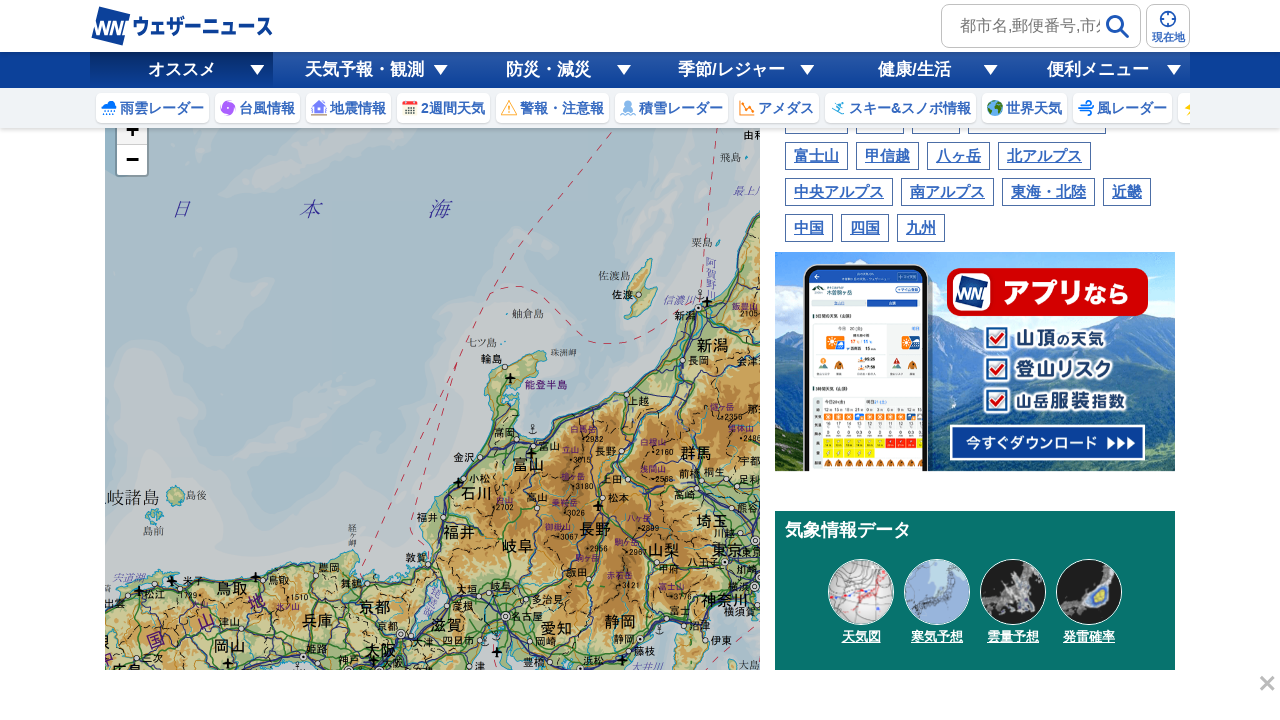

Clicked zoom in button at (132, 130) on a.leaflet-control-zoom-in
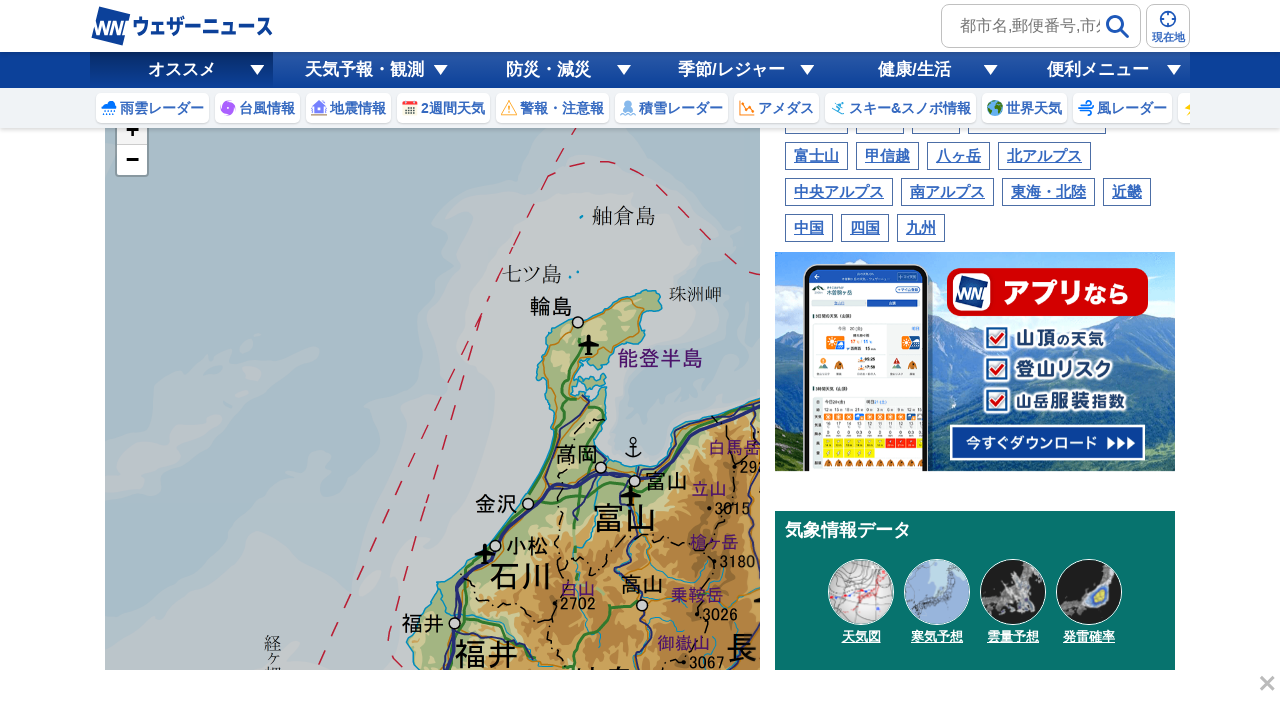

Waited for zoom animation
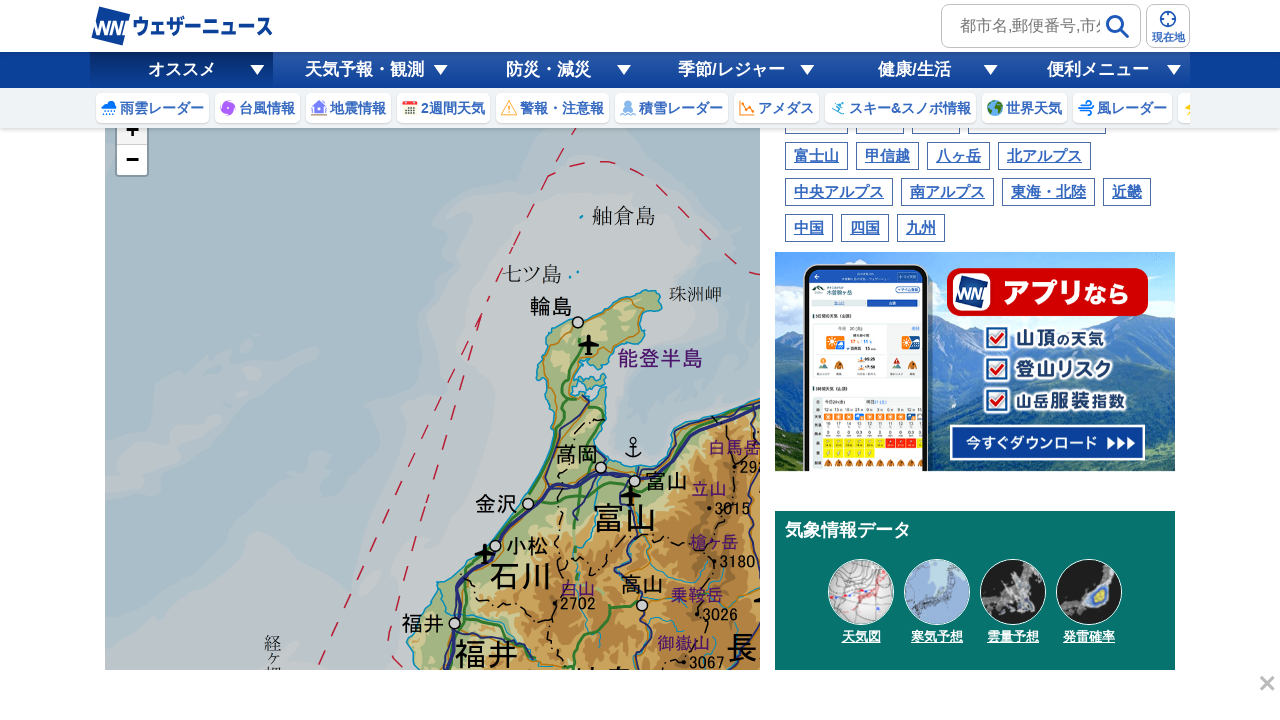

Clicked zoom in button at (132, 130) on a.leaflet-control-zoom-in
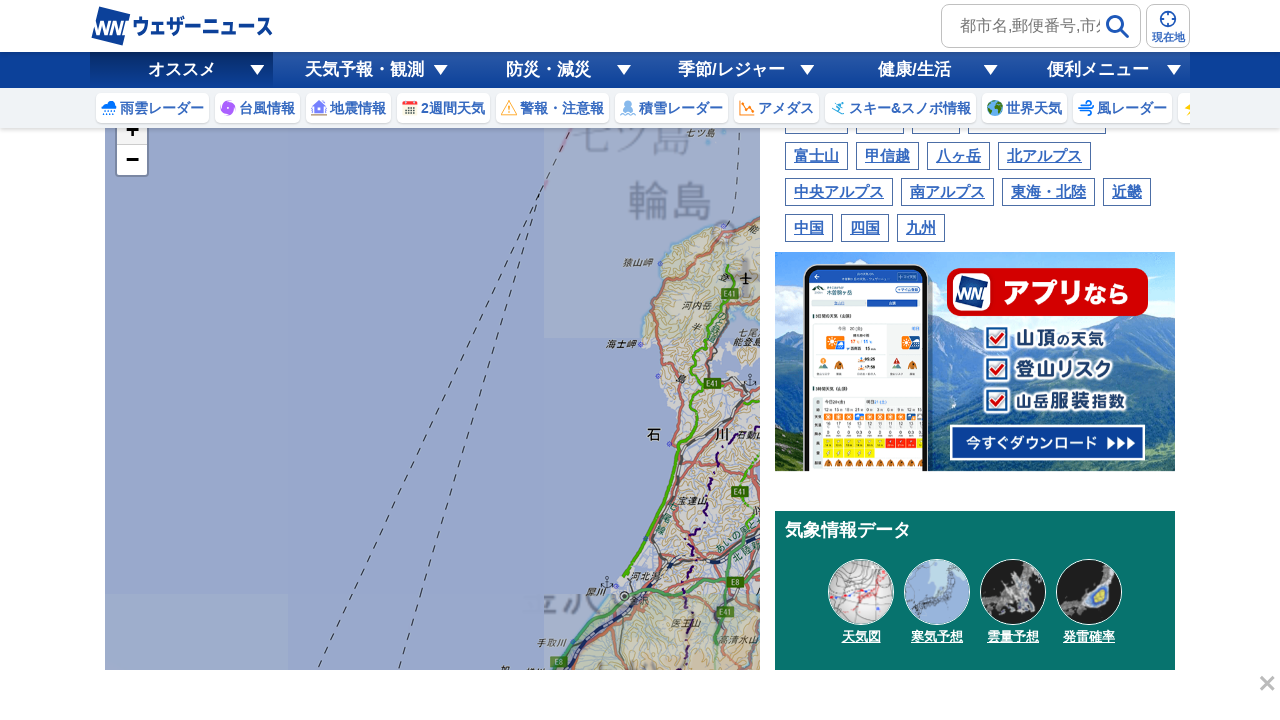

Waited for zoom animation
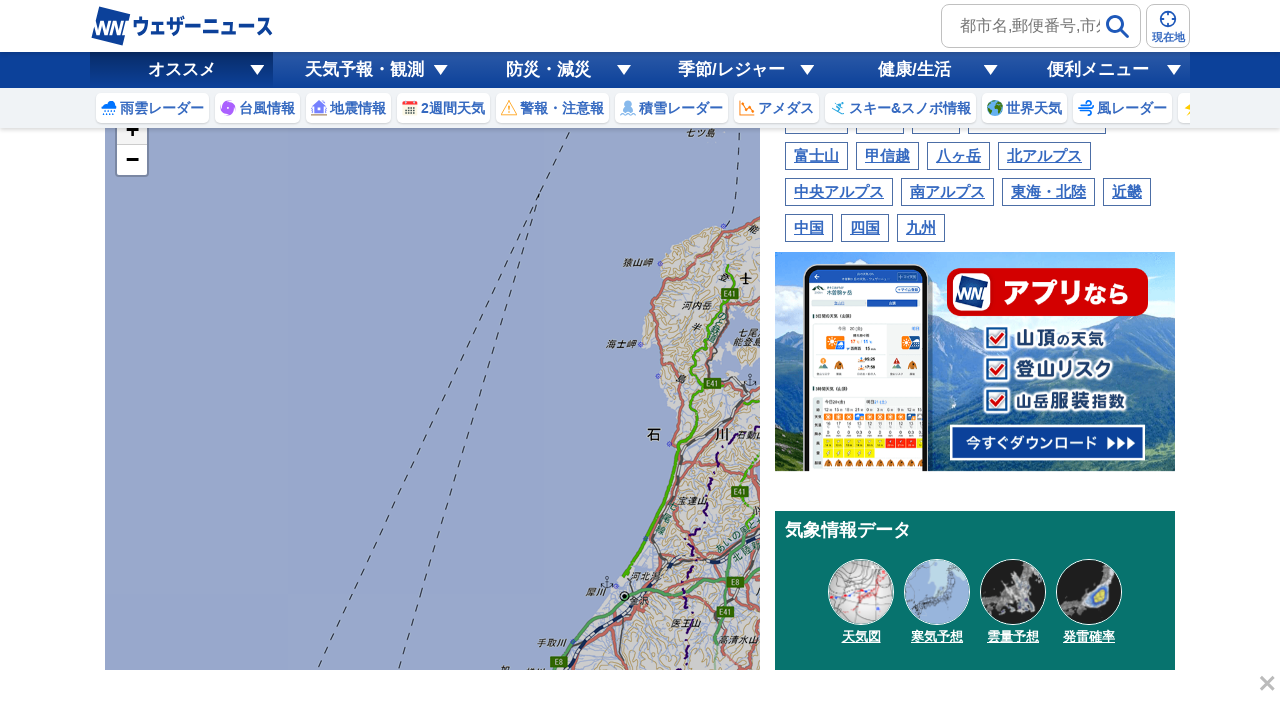

Clicked zoom in button at (132, 130) on a.leaflet-control-zoom-in
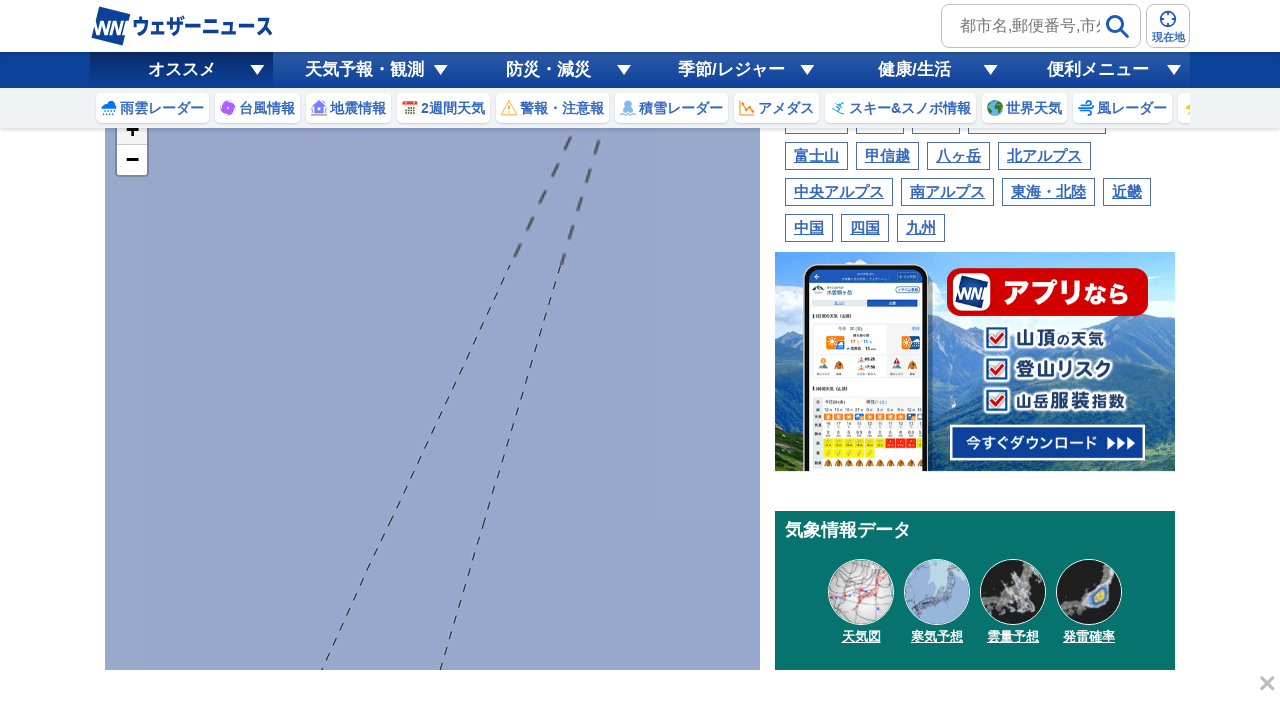

Waited for zoom animation
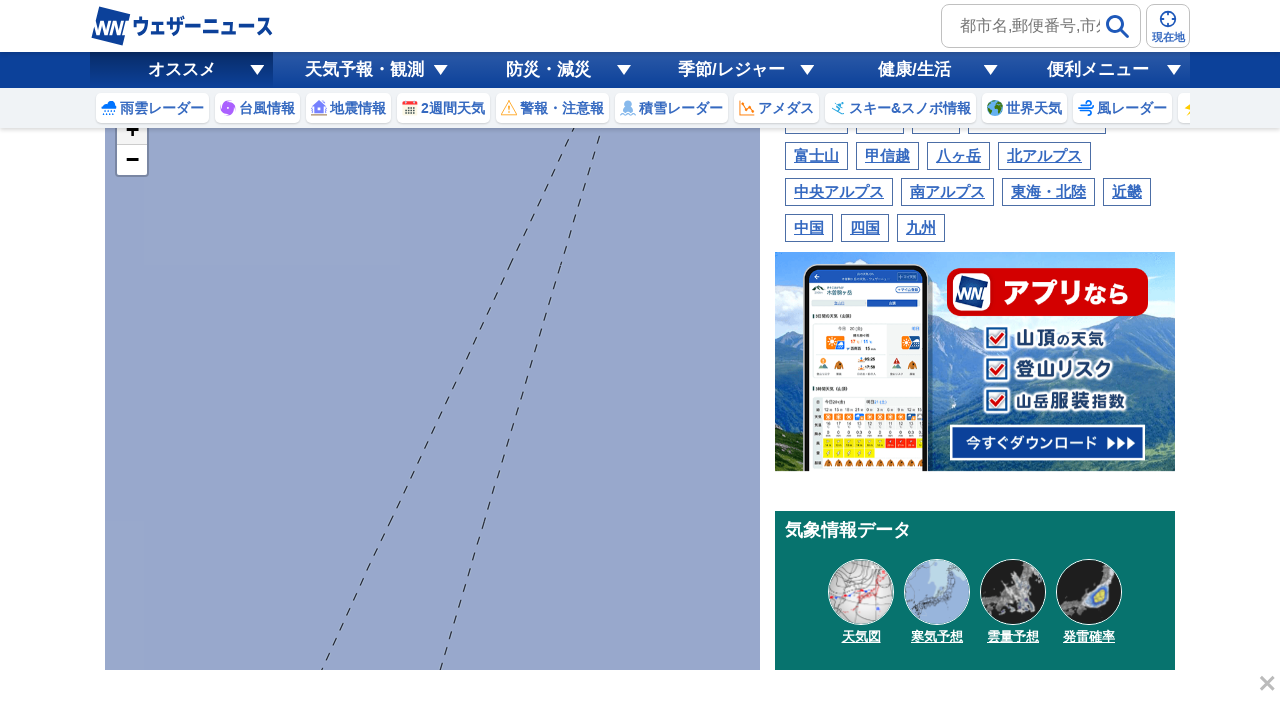

Clicked zoom in button at (132, 130) on a.leaflet-control-zoom-in
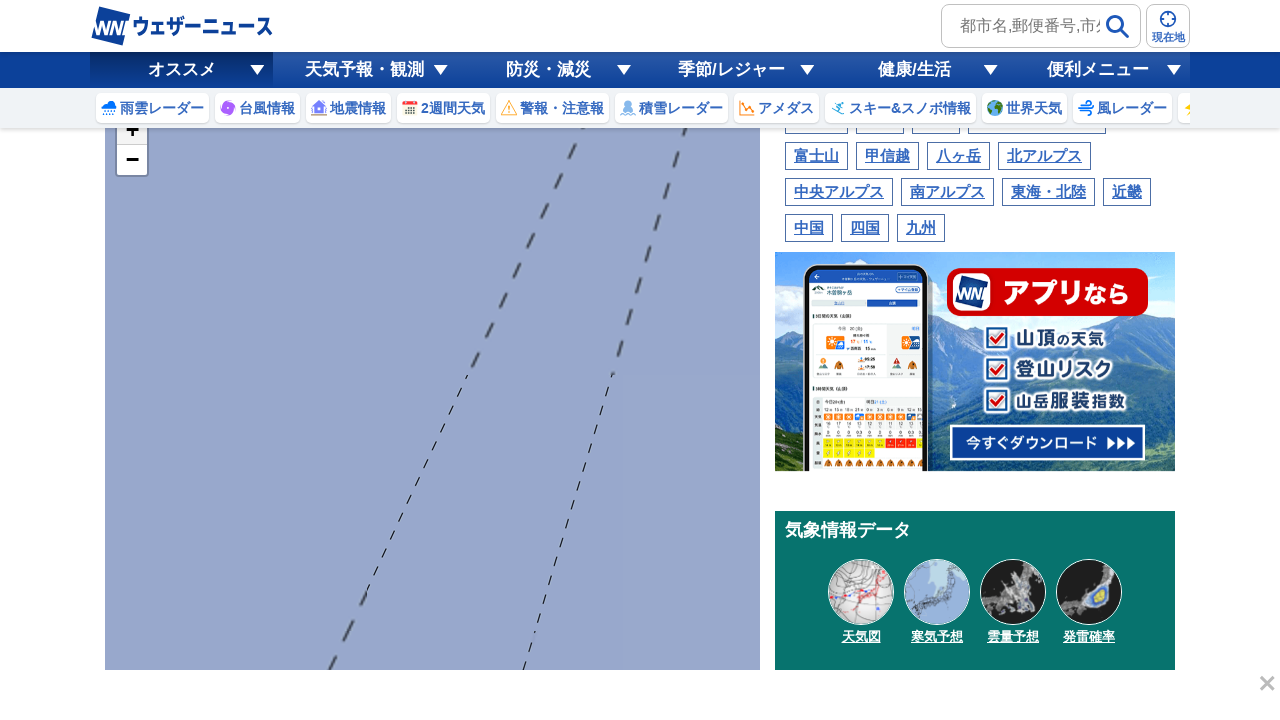

Waited for zoom animation
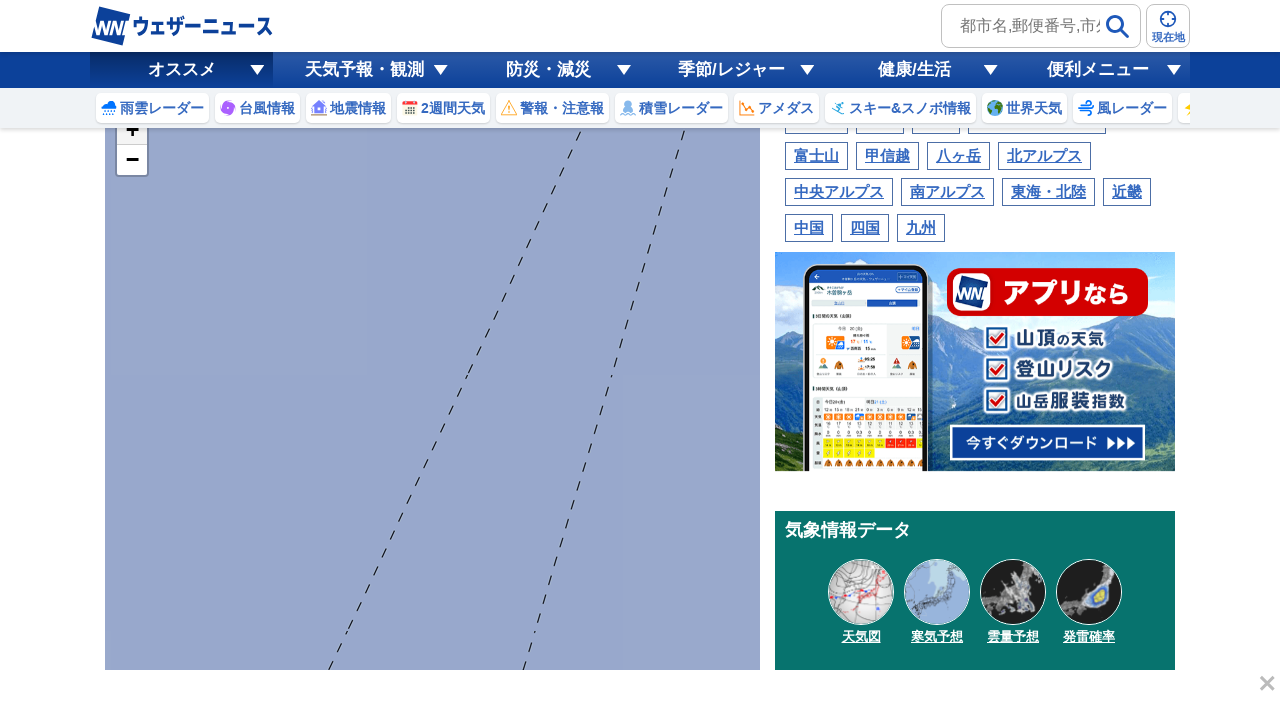

Clicked zoom in button at (132, 130) on a.leaflet-control-zoom-in
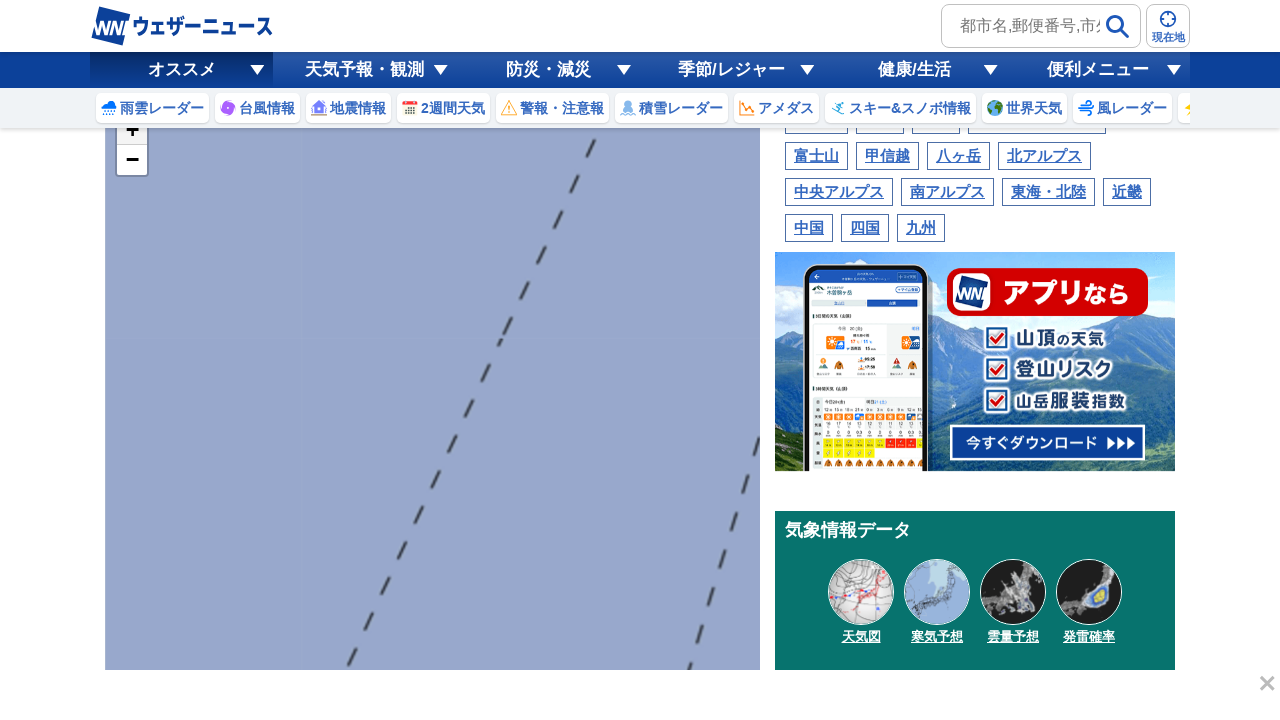

Waited for zoom animation
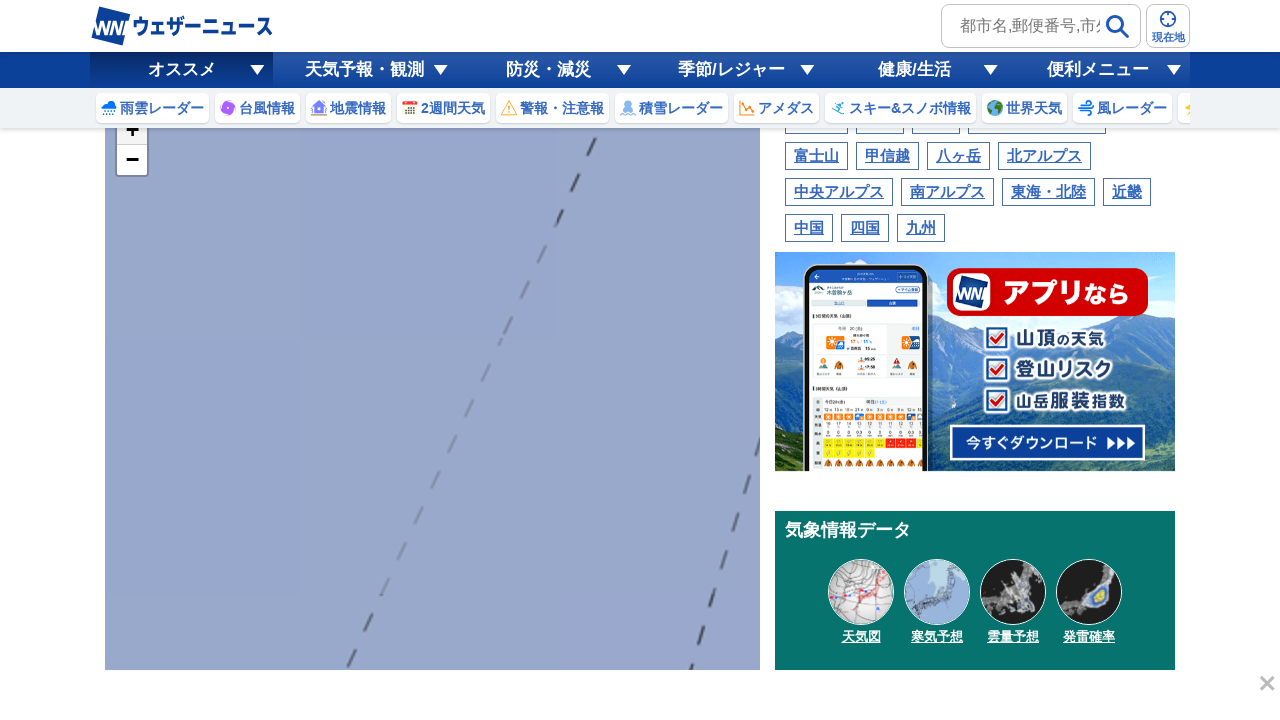

Positioned mouse at map center at (432, 411)
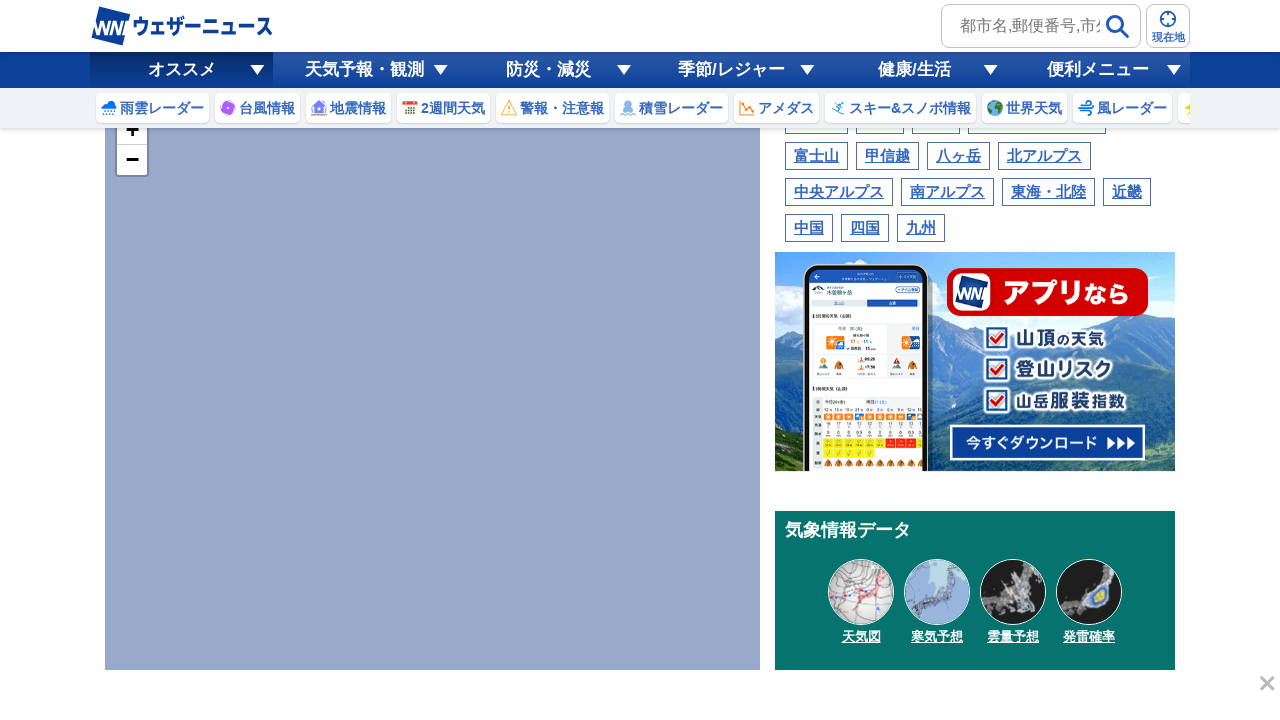

Mouse button pressed down at (432, 411)
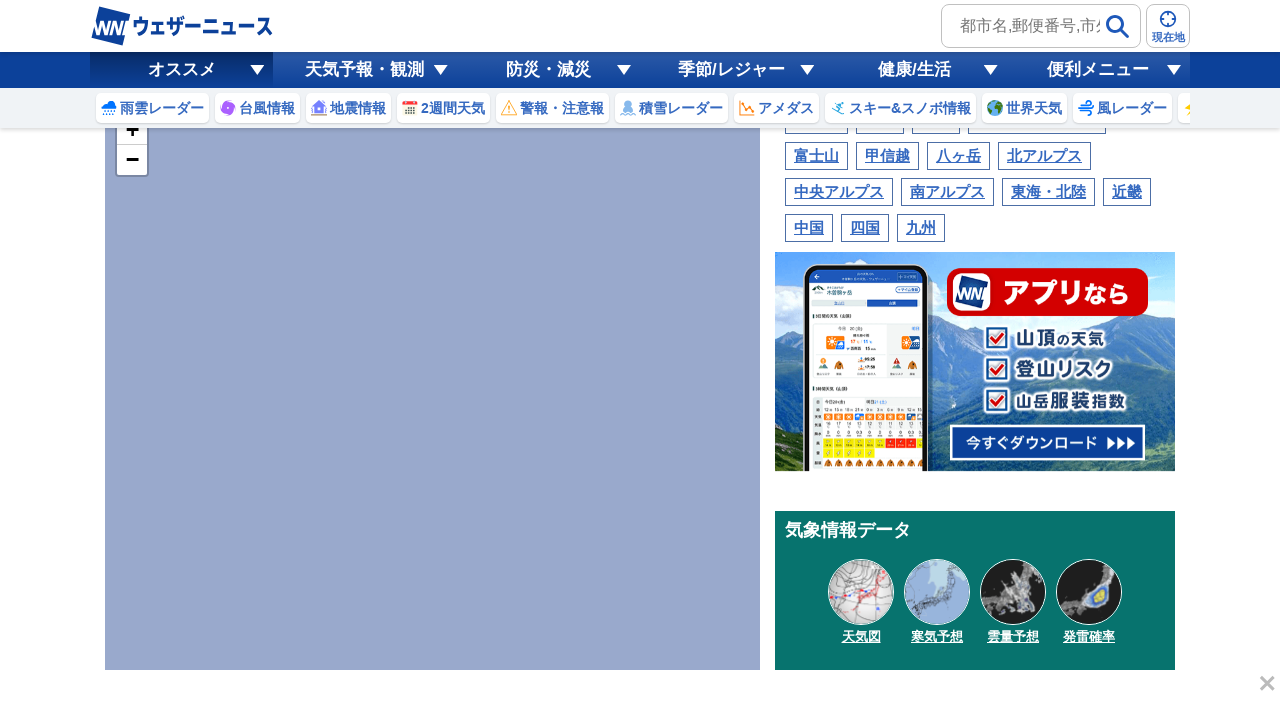

Dragged map northwest by 100 pixels at (332, 311)
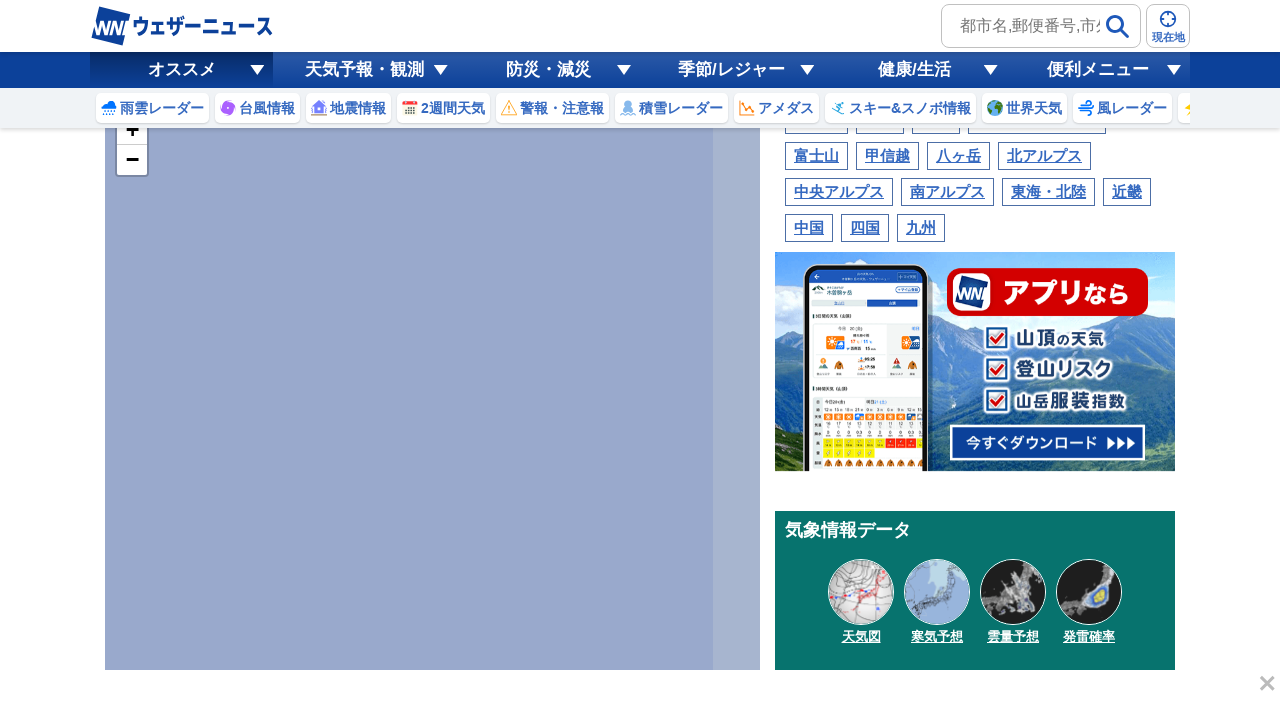

Released mouse button after first drag at (332, 311)
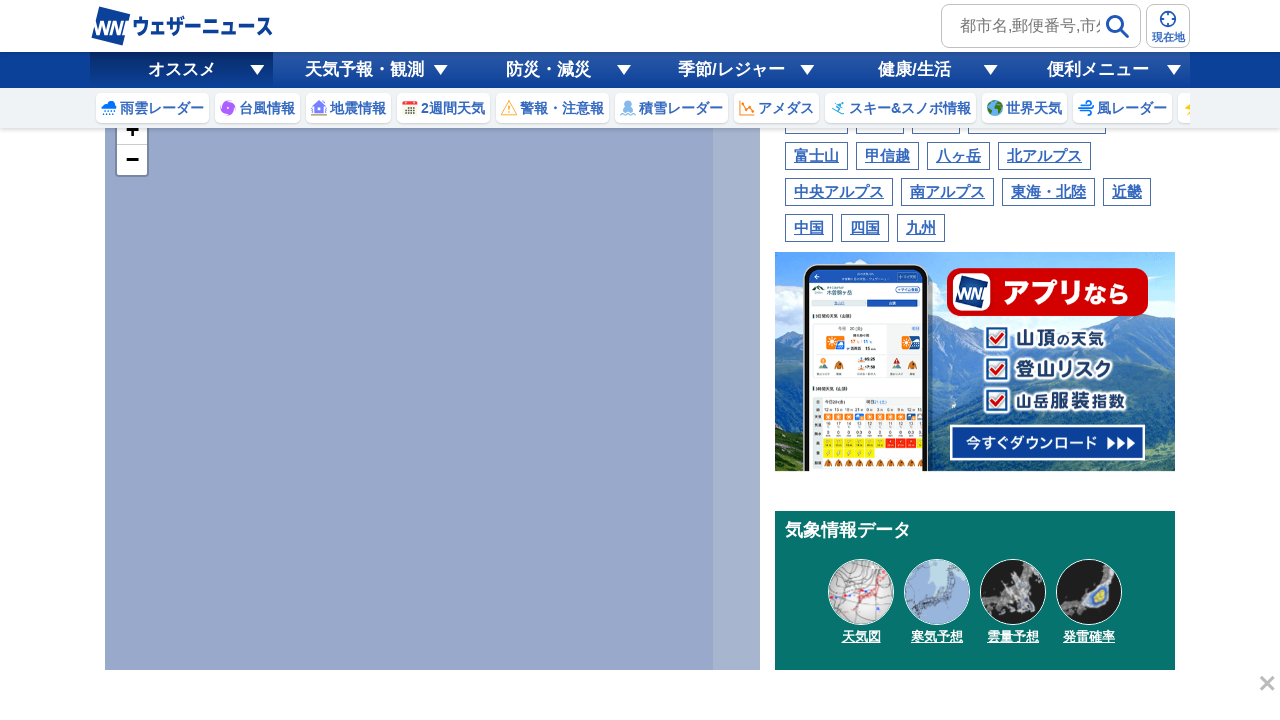

Waited for pan animation
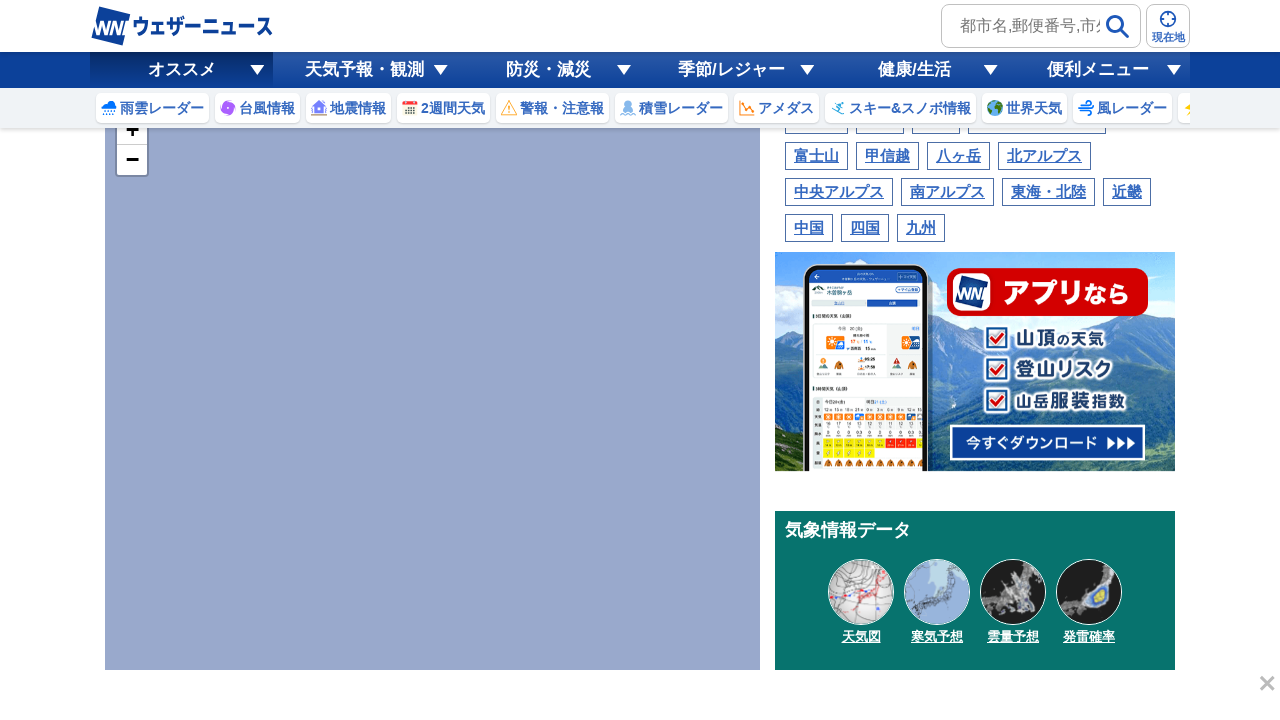

Repositioned mouse at map center at (432, 411)
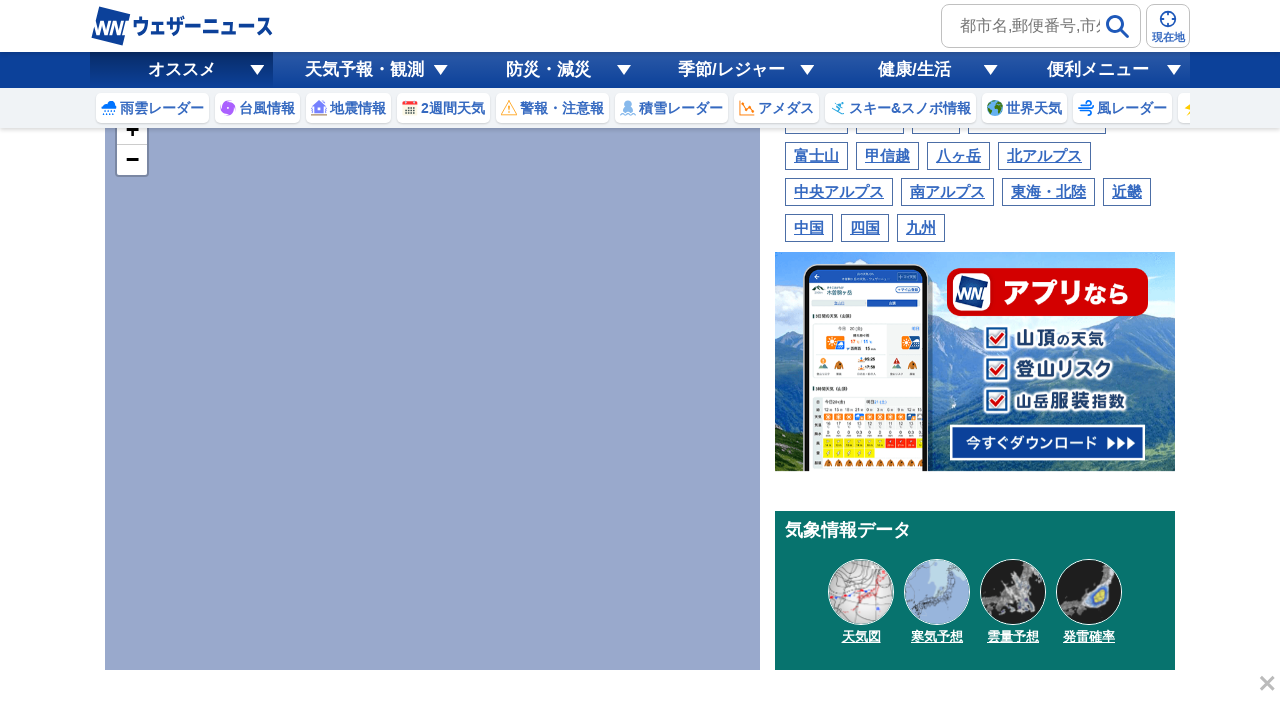

Mouse button pressed down at (432, 411)
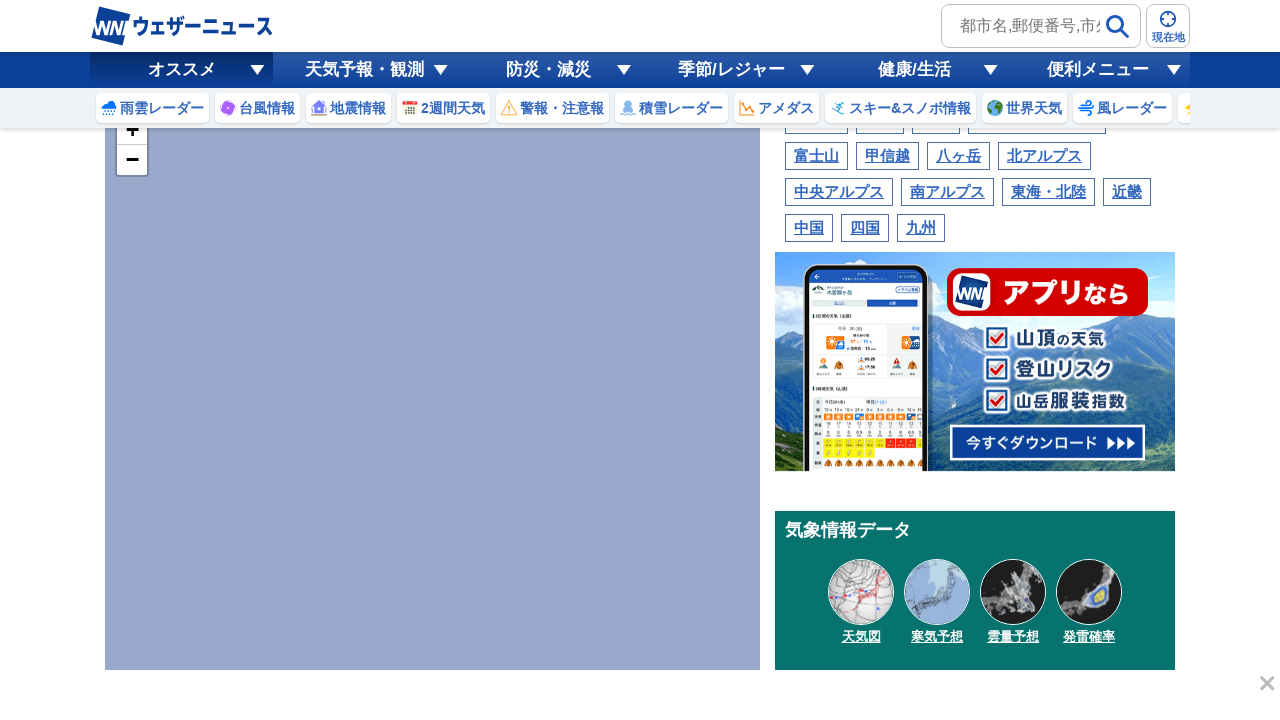

Dragged map by (-100, -80) pixels at (332, 331)
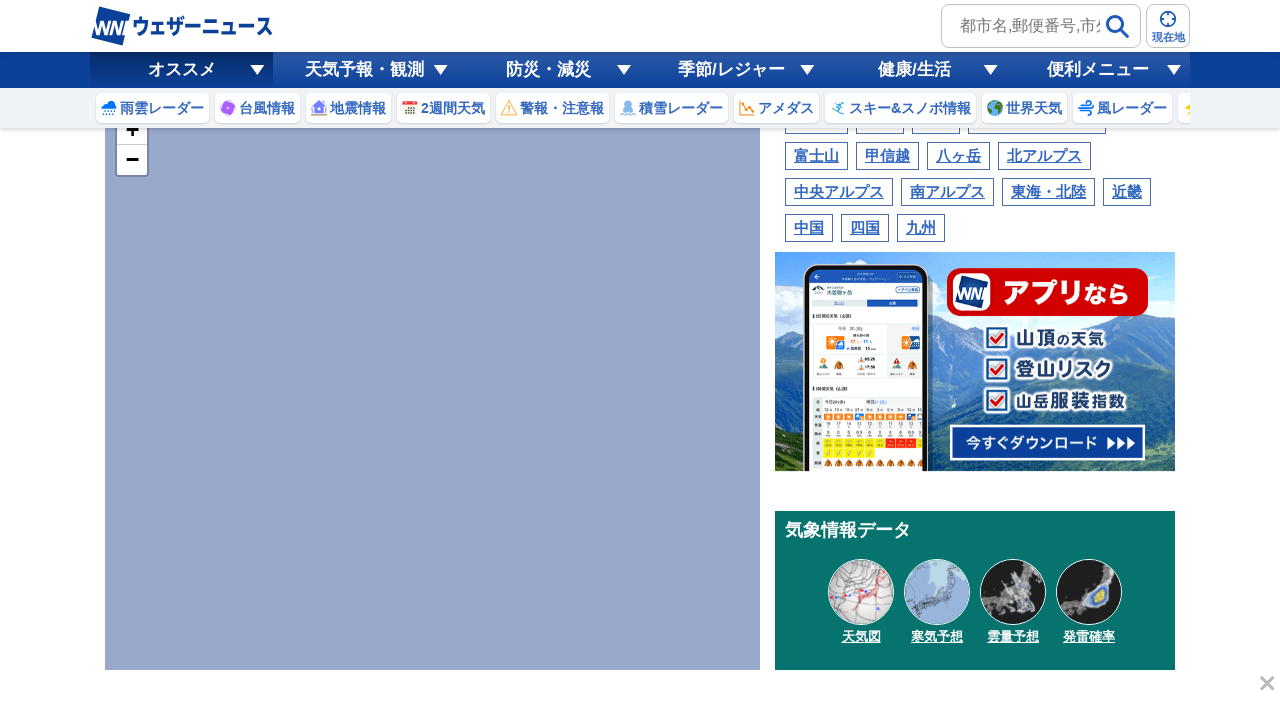

Released mouse button after second drag at (332, 331)
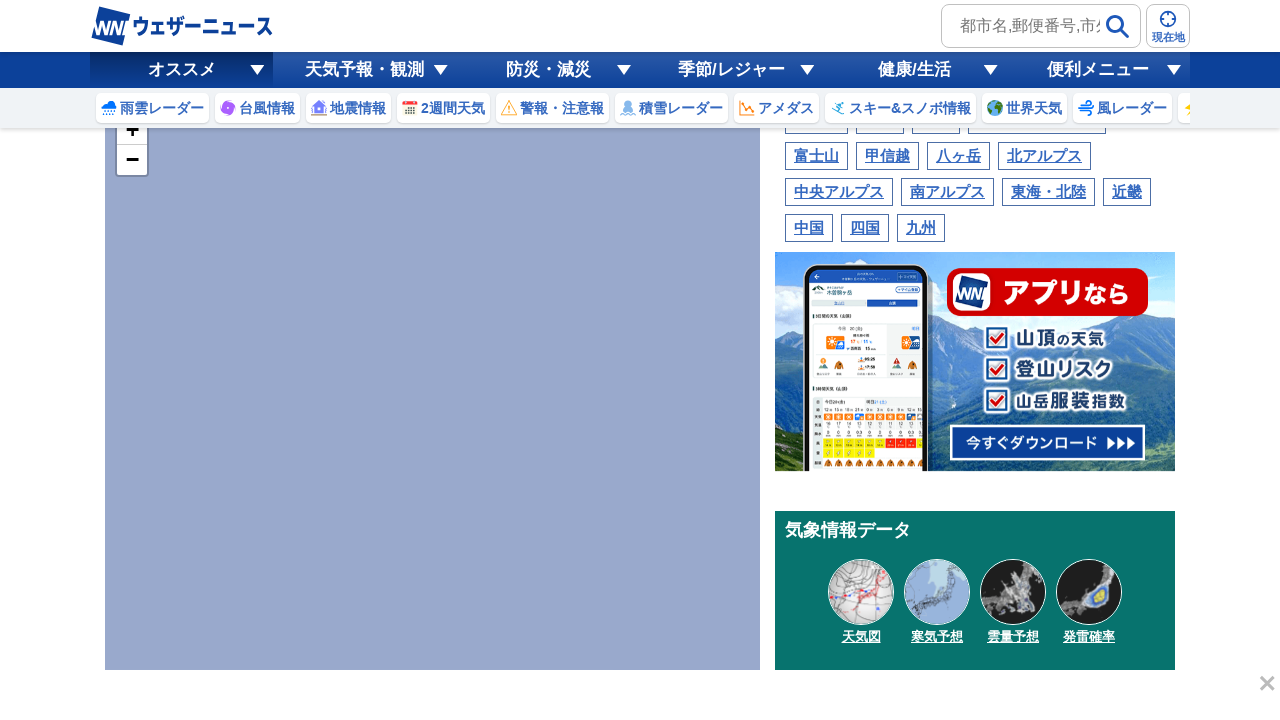

Waited for pan animation
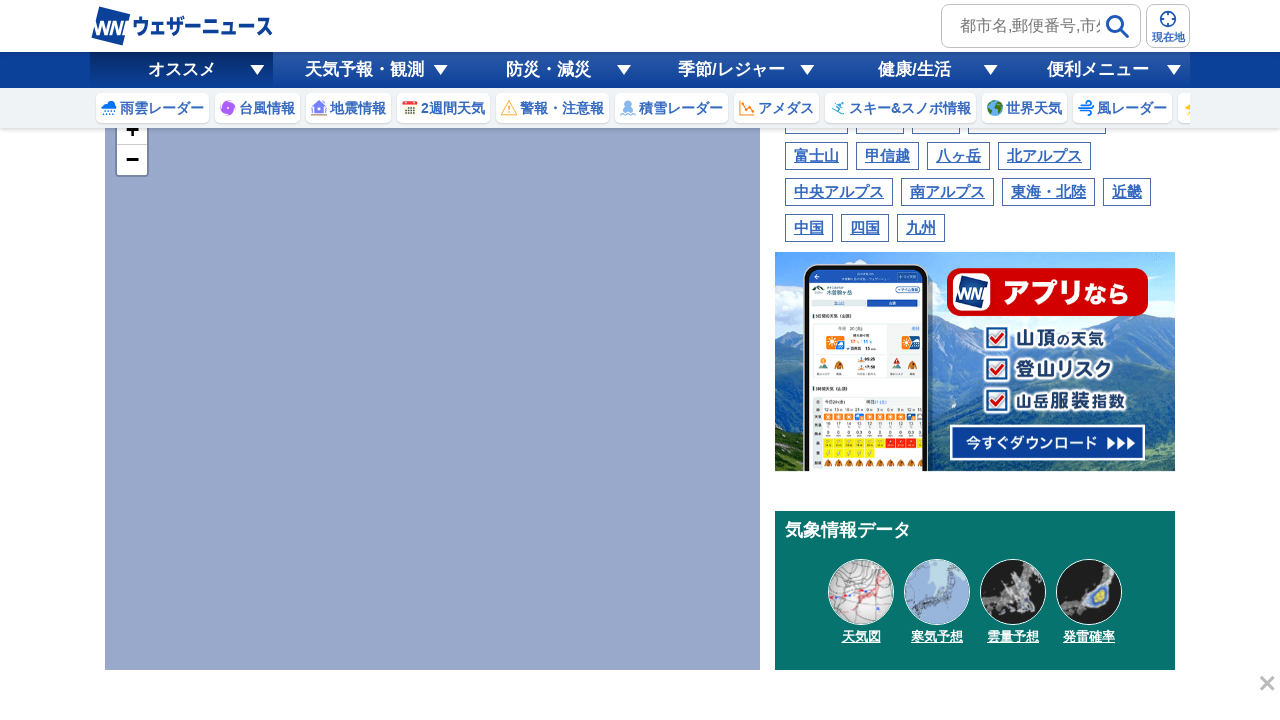

Repositioned mouse at map center at (432, 411)
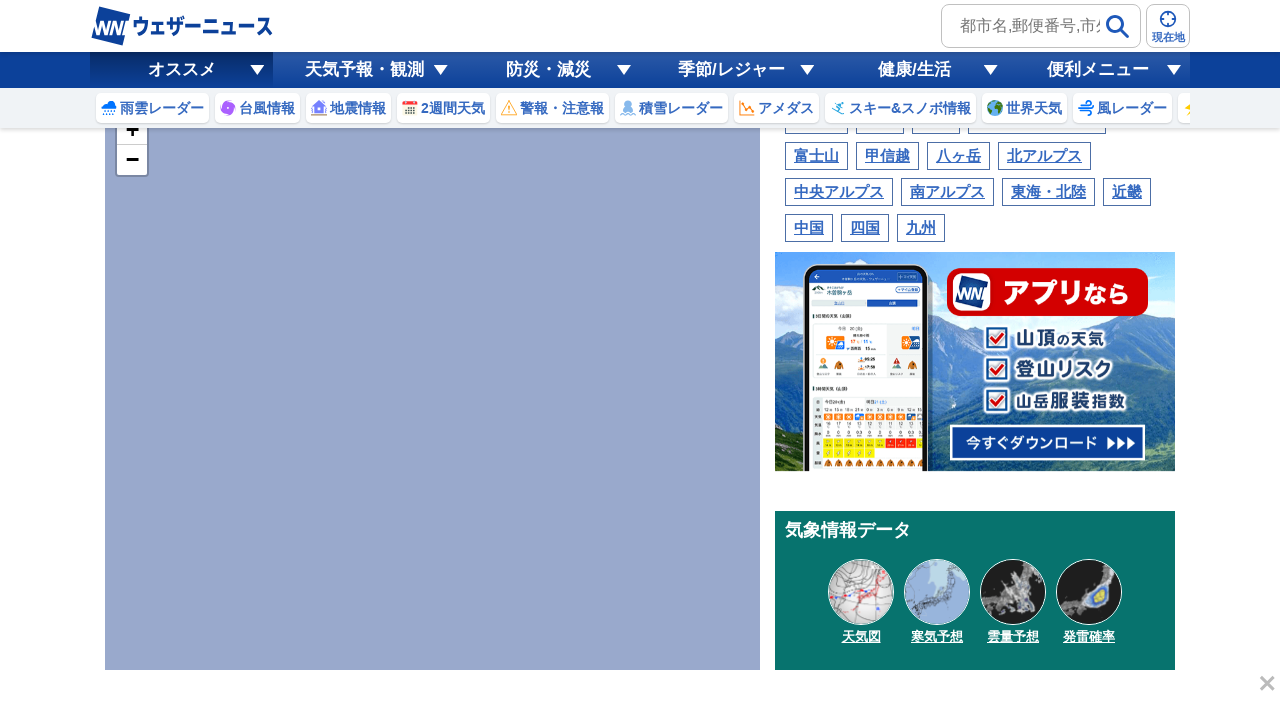

Mouse button pressed down at (432, 411)
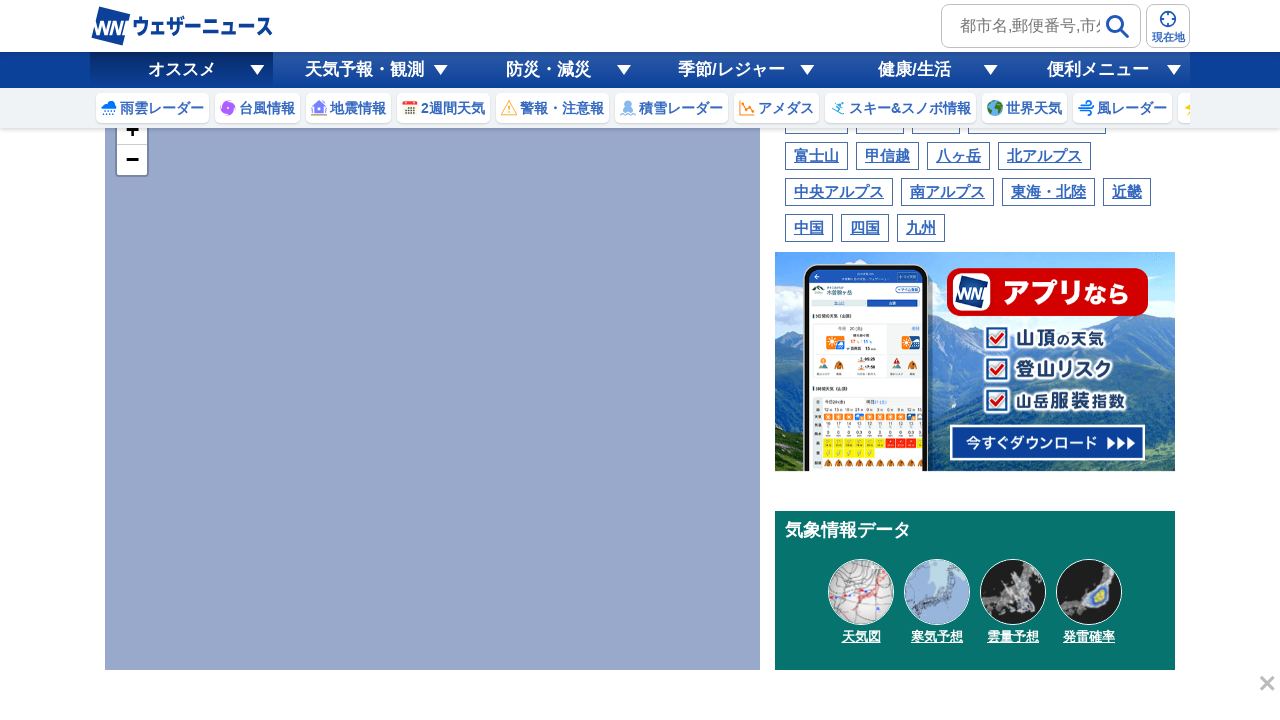

Dragged map west by 100 pixels at (332, 411)
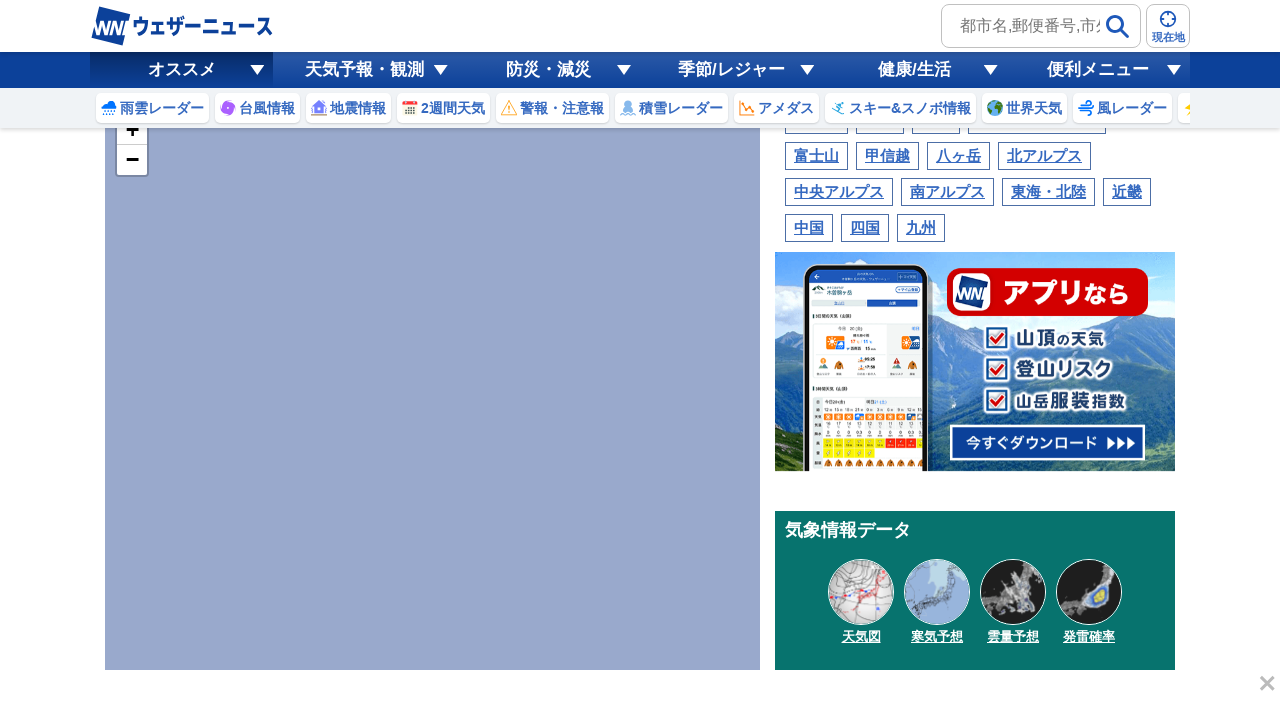

Released mouse button after third drag at (332, 411)
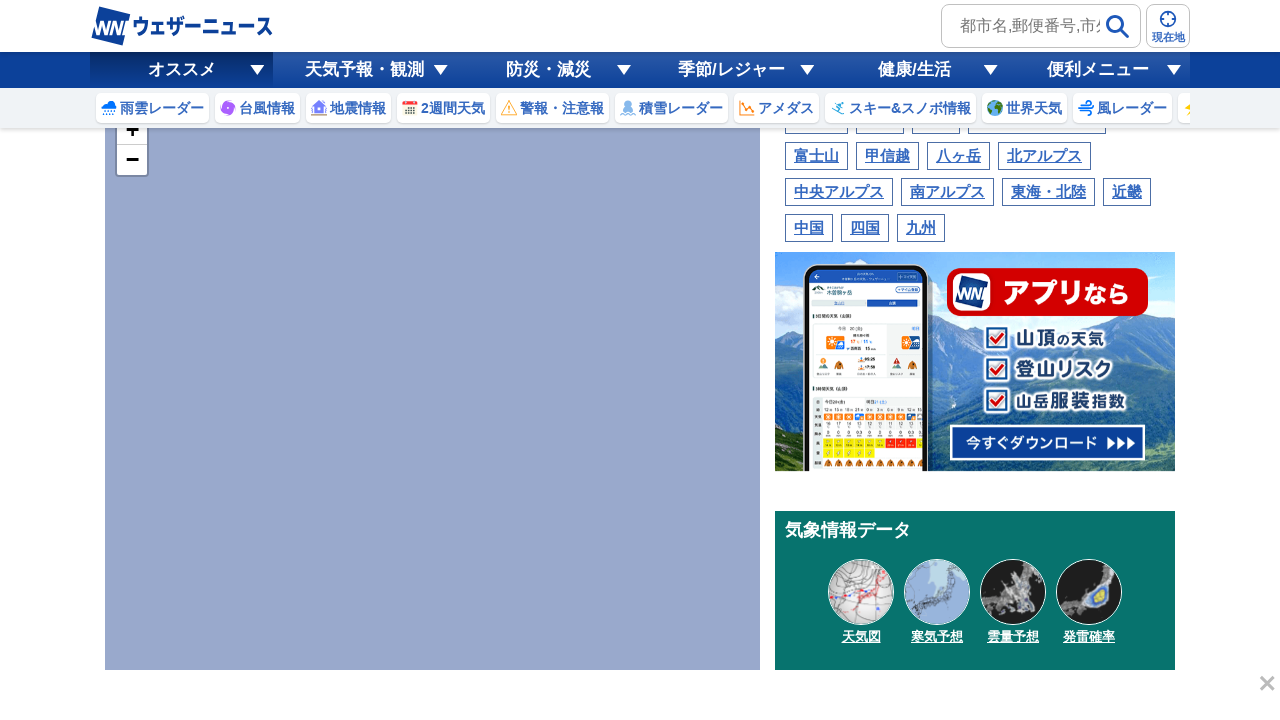

Waited for pan animation
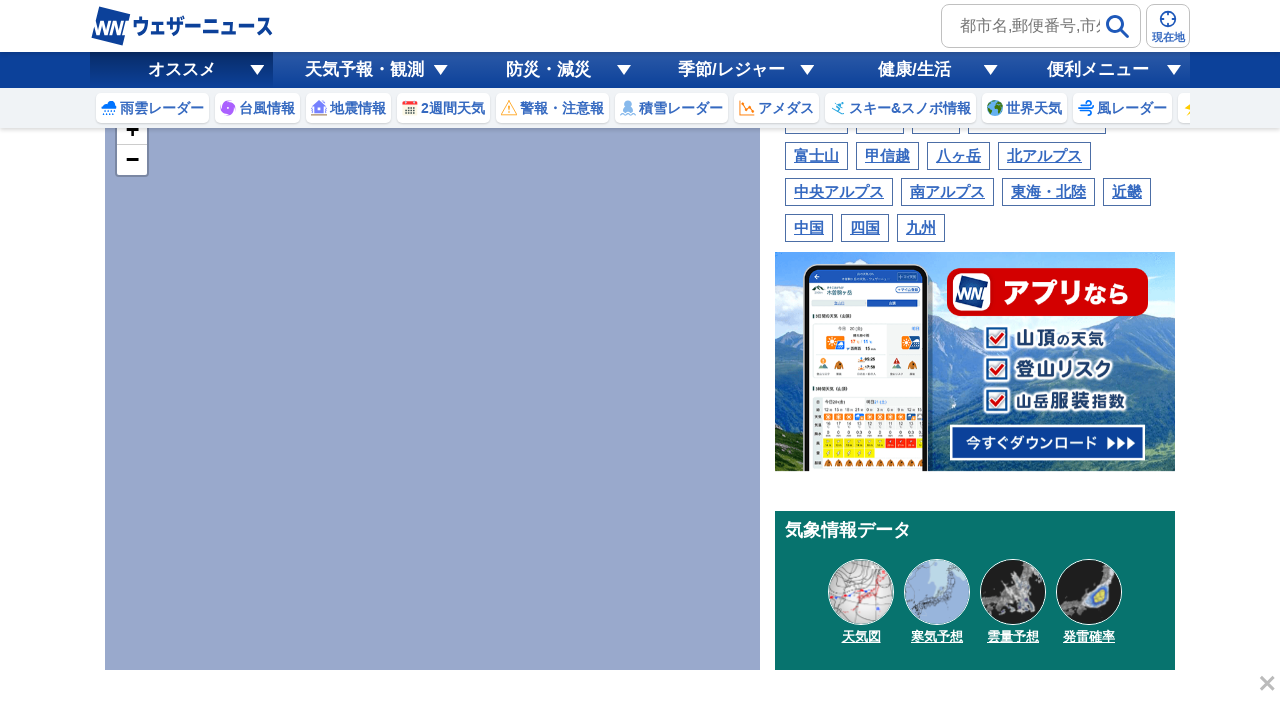

Repositioned mouse at map center at (432, 411)
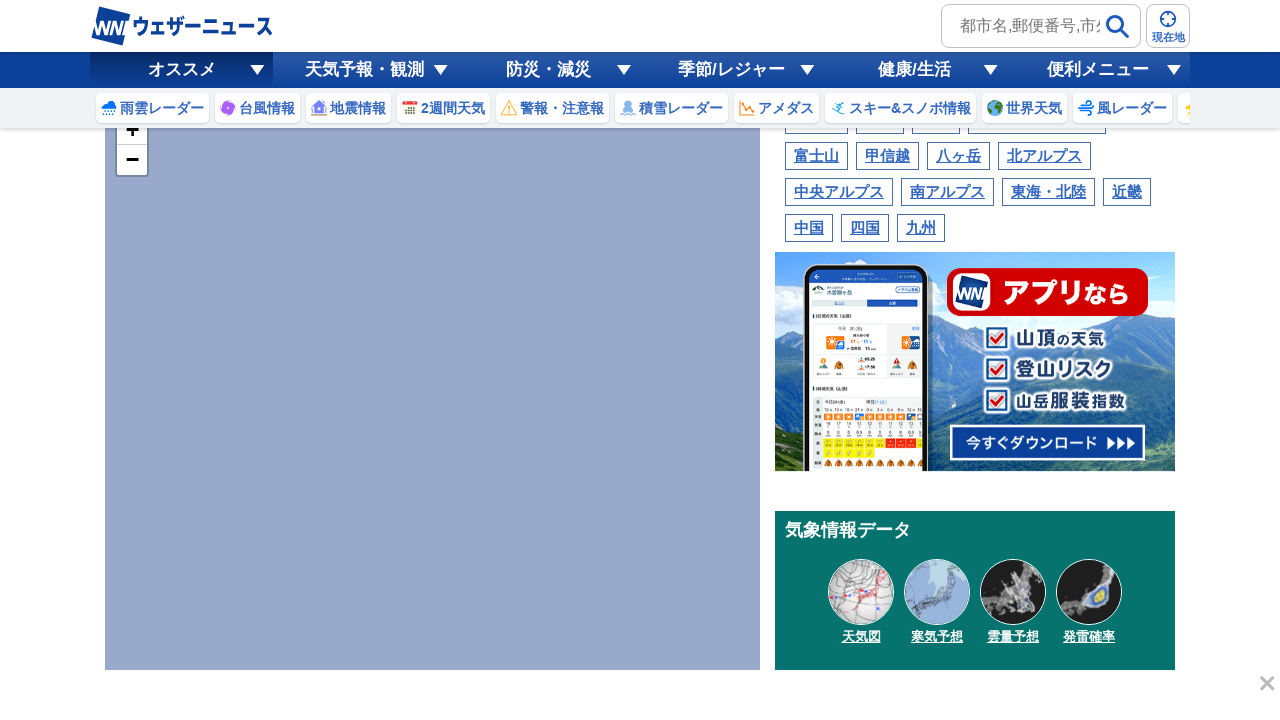

Mouse button pressed down at (432, 411)
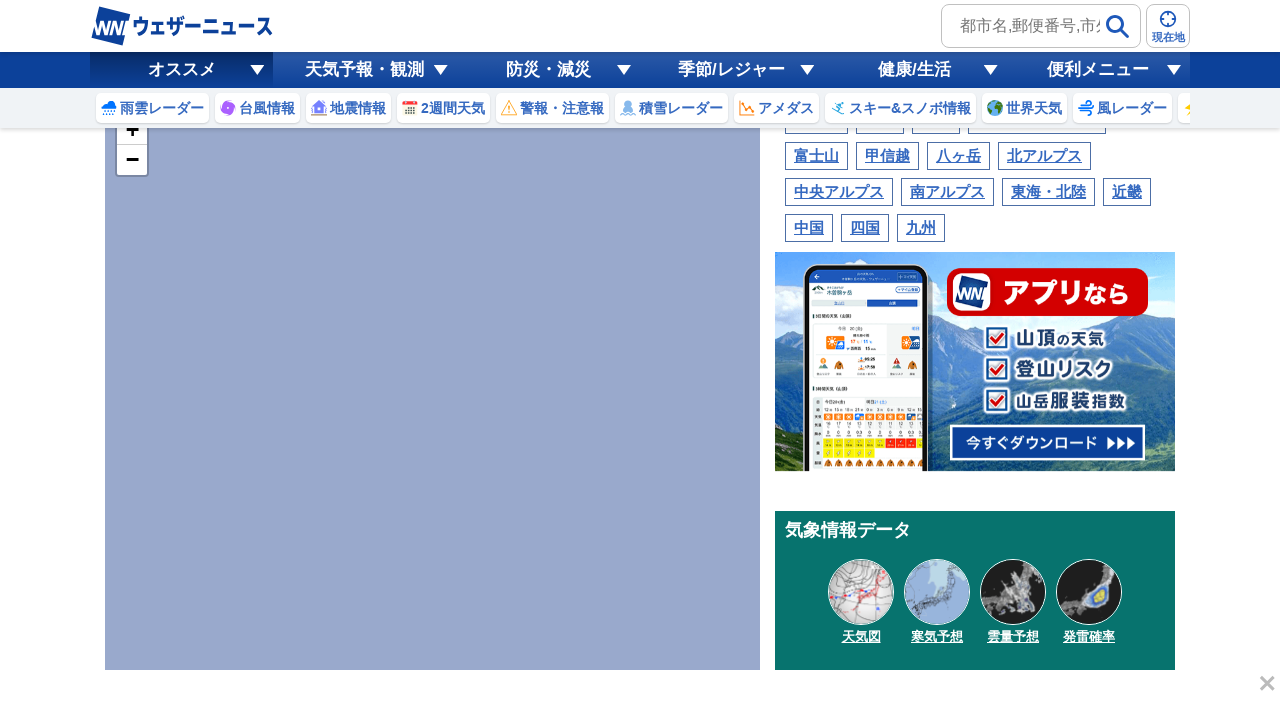

Dragged map west by 50 pixels at (382, 411)
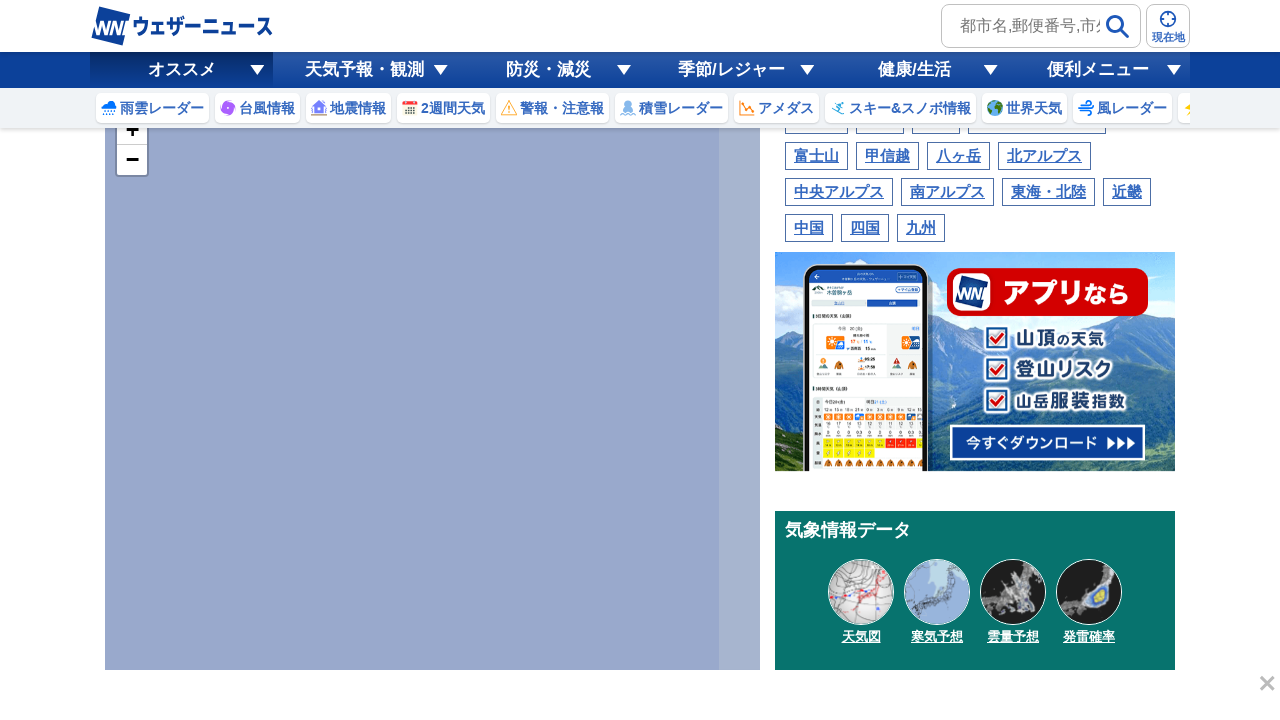

Released mouse button after fourth drag at (382, 411)
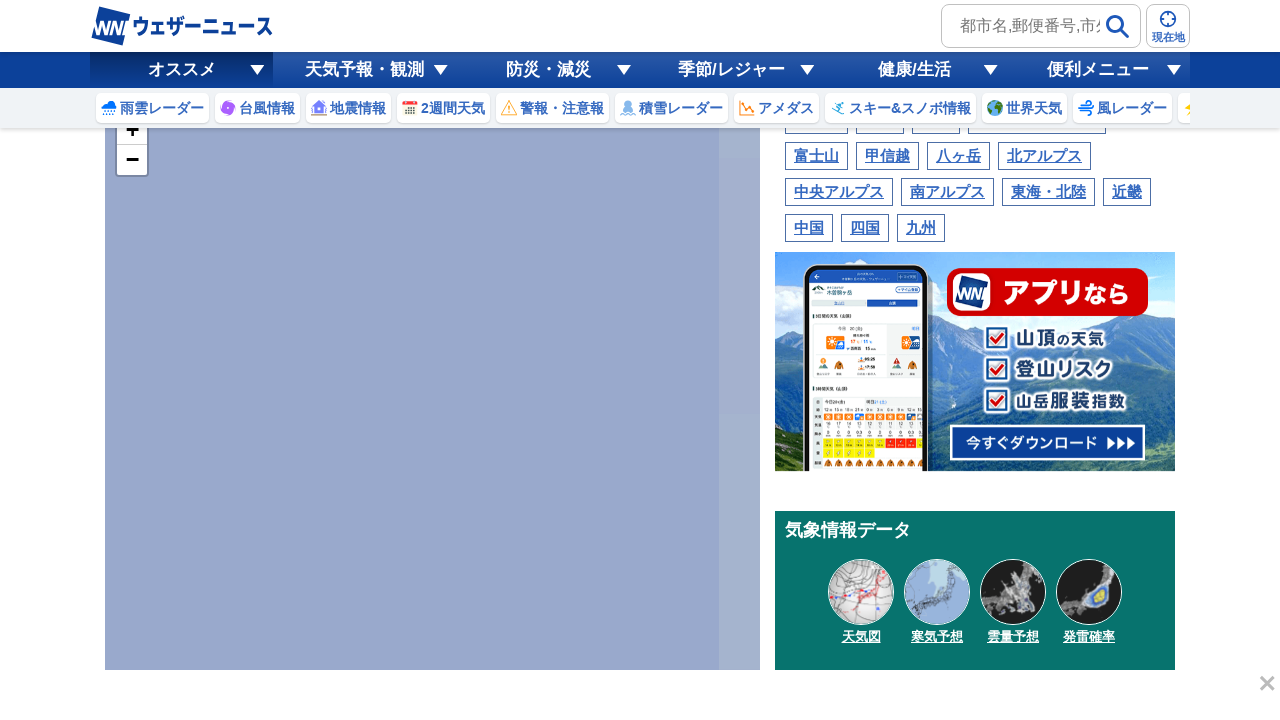

Waited for pan animation
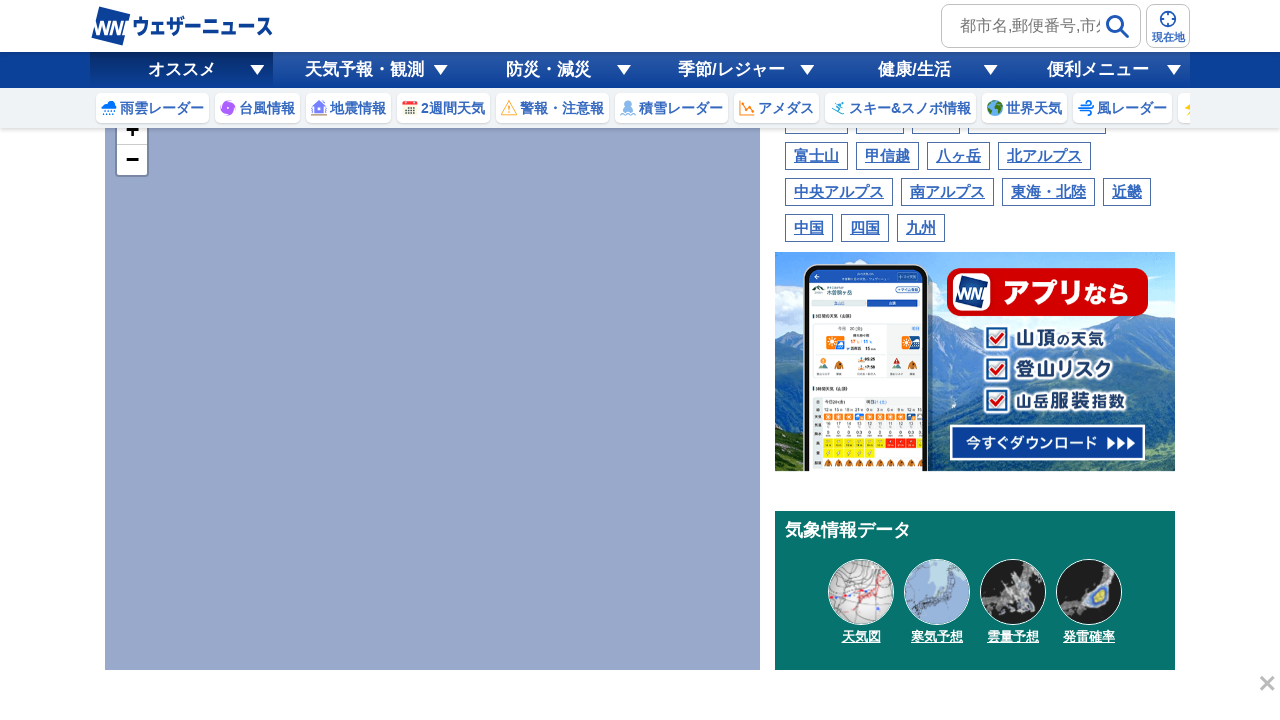

Clicked Saturday (土) button in calendar at (523, 360) on xpath=//button[p/span[text()='土']]
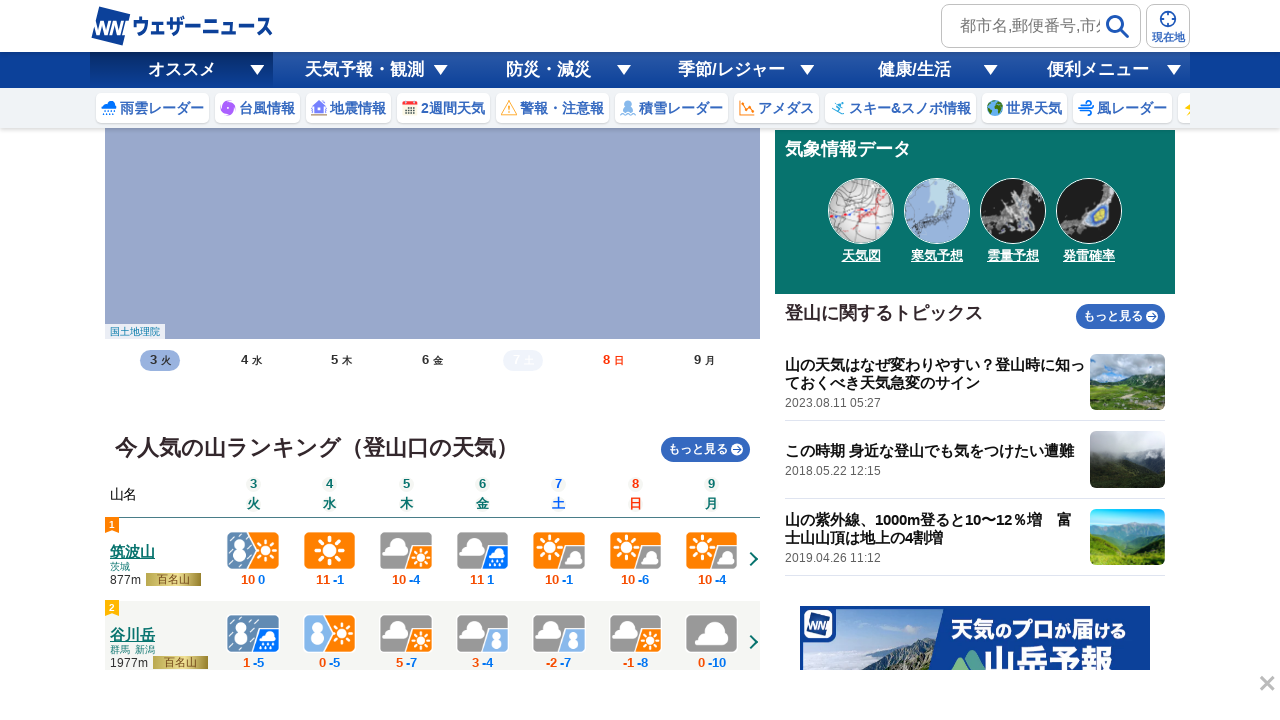

Waited for Saturday weather forecast to load
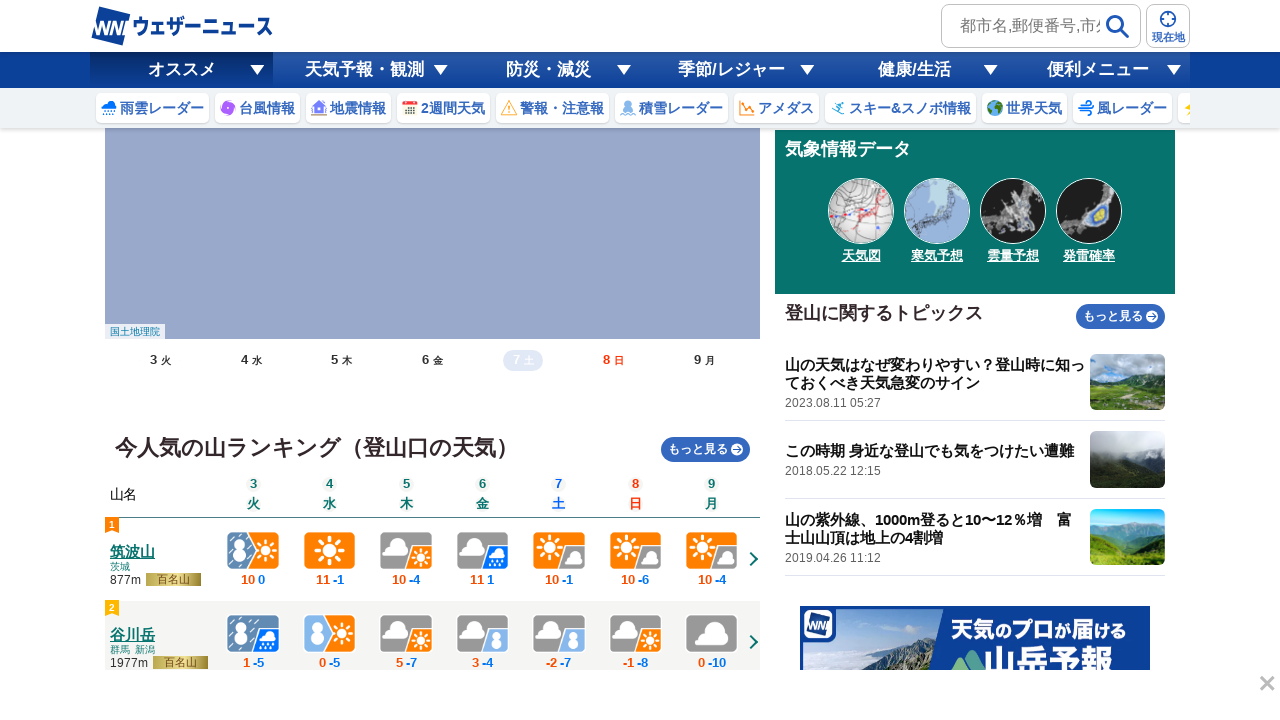

Clicked Sunday (日) button in calendar at (614, 360) on xpath=//button[p/span[text()='日']]
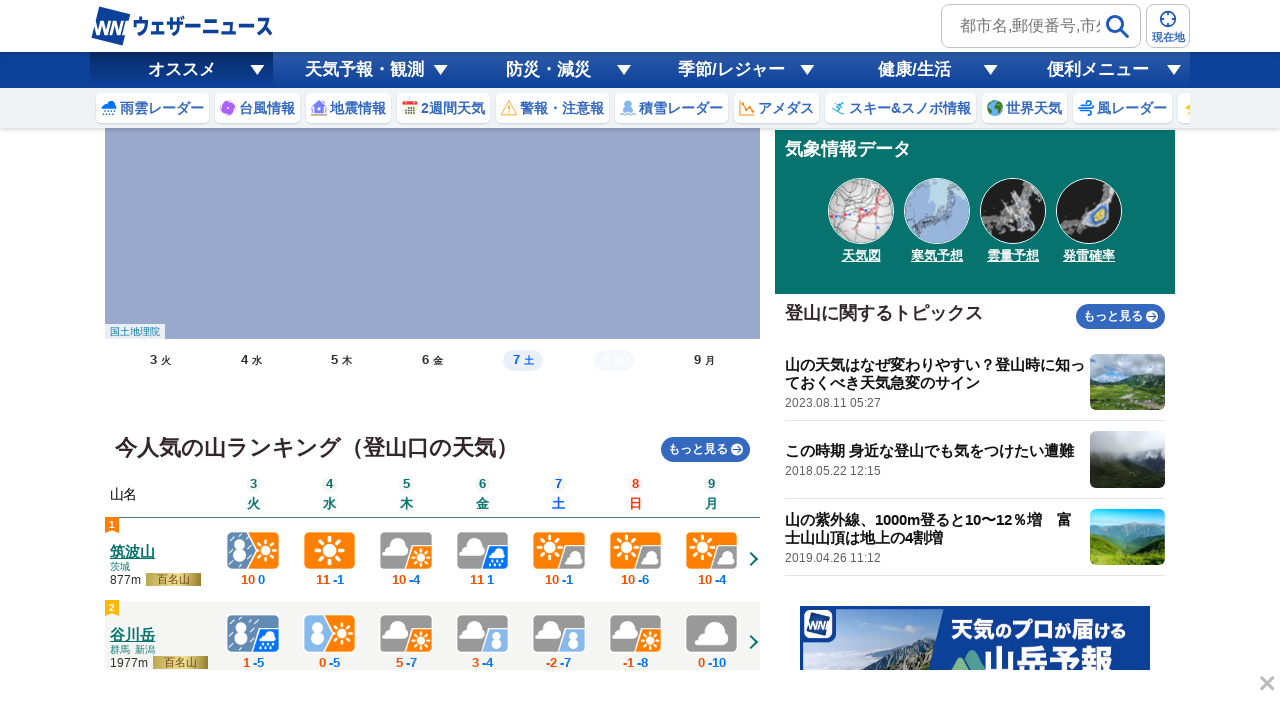

Waited for Sunday weather forecast to load
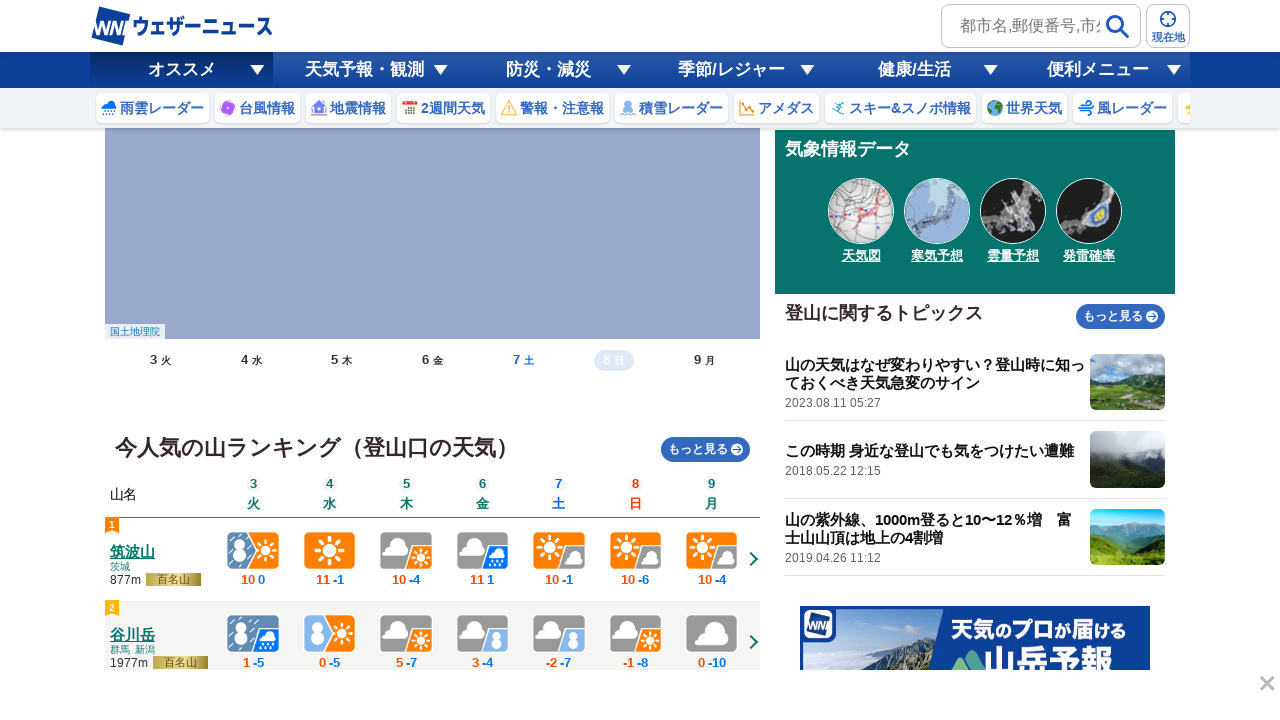

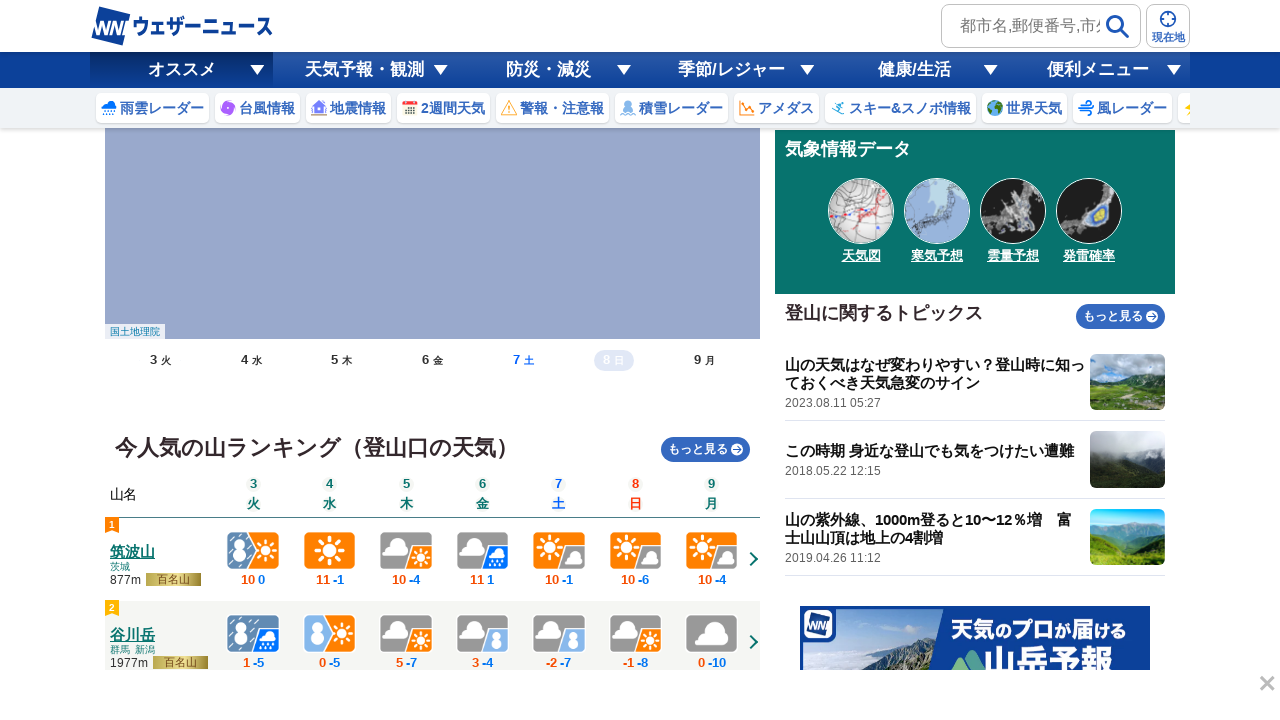